Navigates to MakeMyTrip hotel listing page for Toronto and scrolls through the page to load hotel listings dynamically.

Starting URL: https://www.makemytrip.com/hotels/hotel-listing/?checkin=03242024&city=CTTORON&checkout=03292024&roomStayQualifier=2e0e&locusId=CTTORON&country=CAN&locusType=city&searchText=Toronto&regionNearByExp=3&rsc=1e2e0e

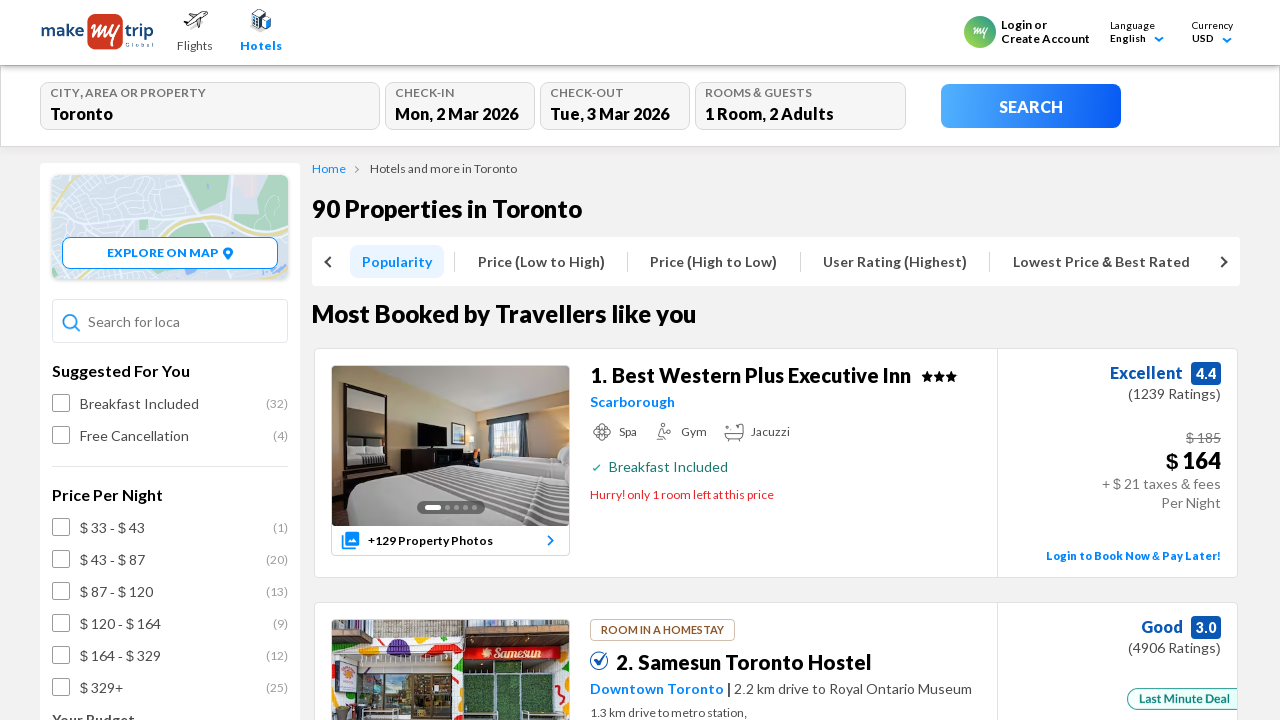

Set viewport size to 1920x1080 for optimal content loading
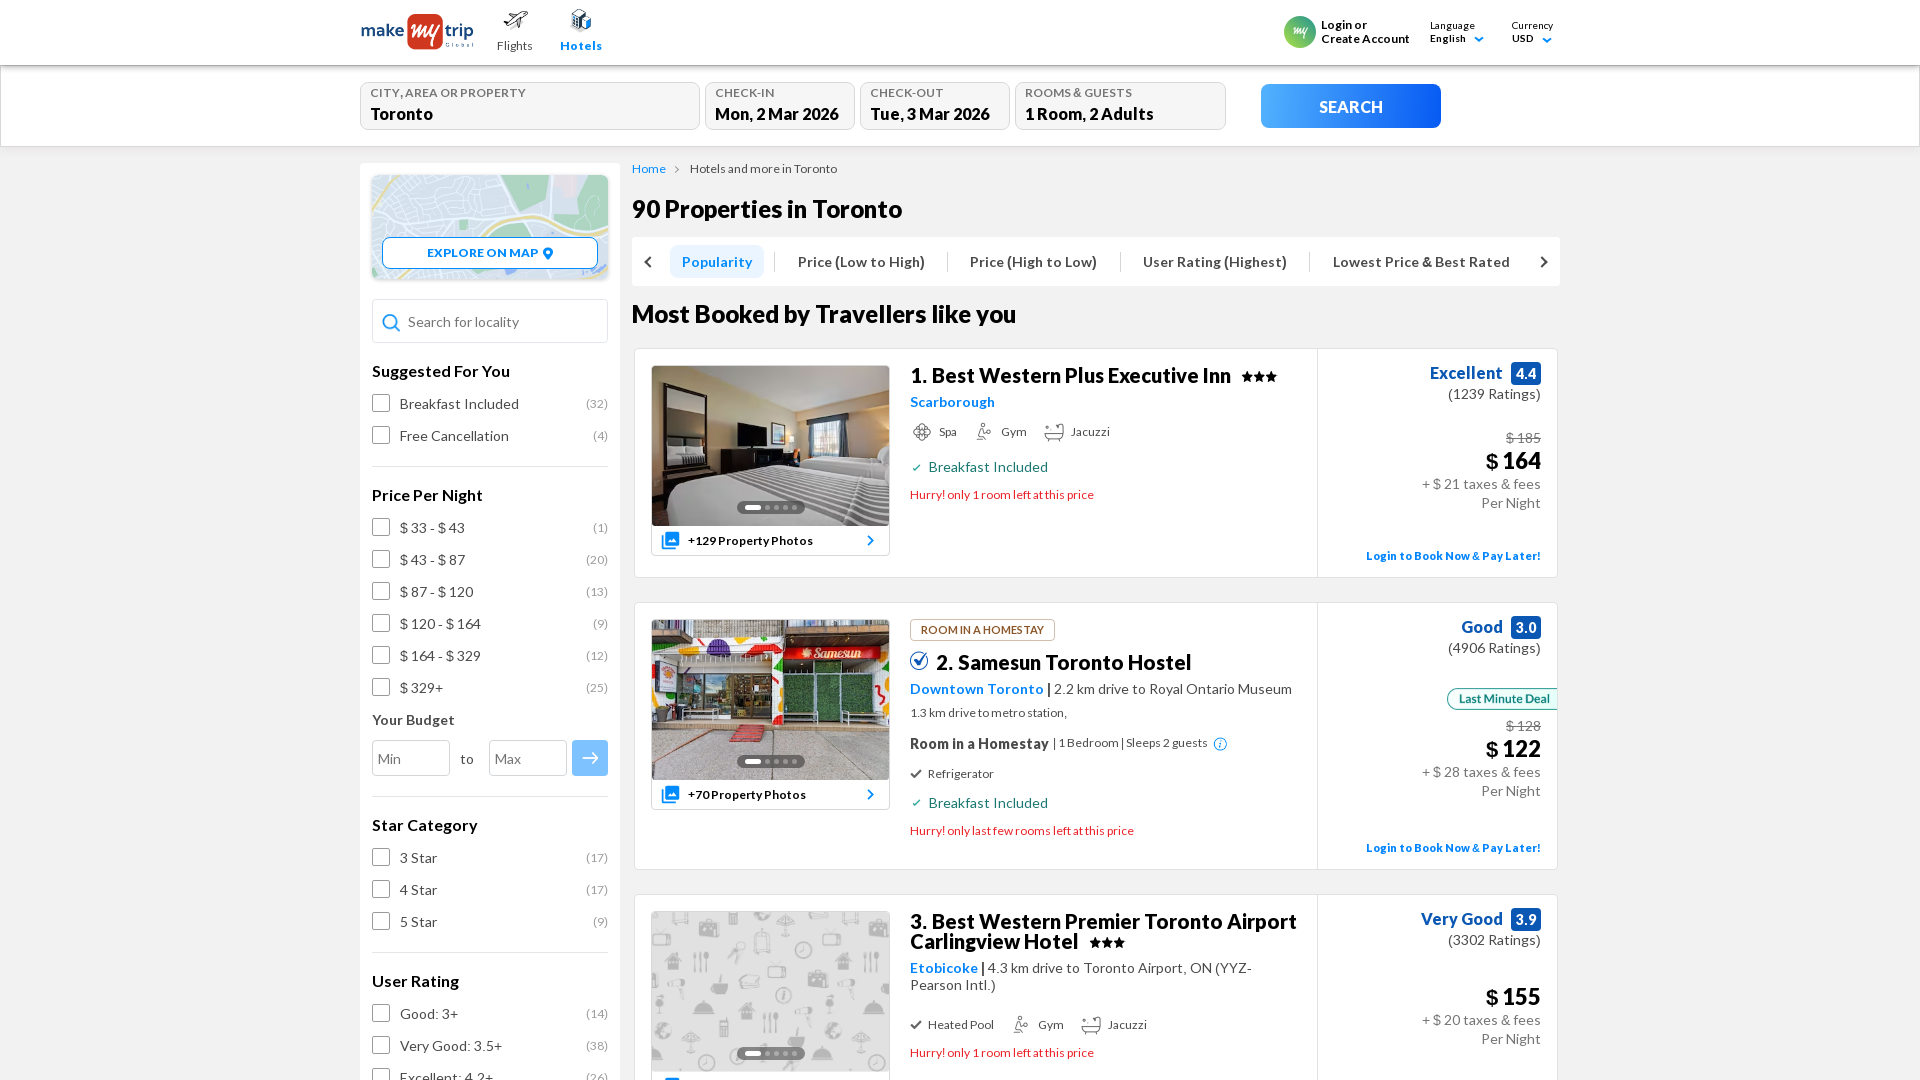

Scrolled down 5000px (iteration 1/5)
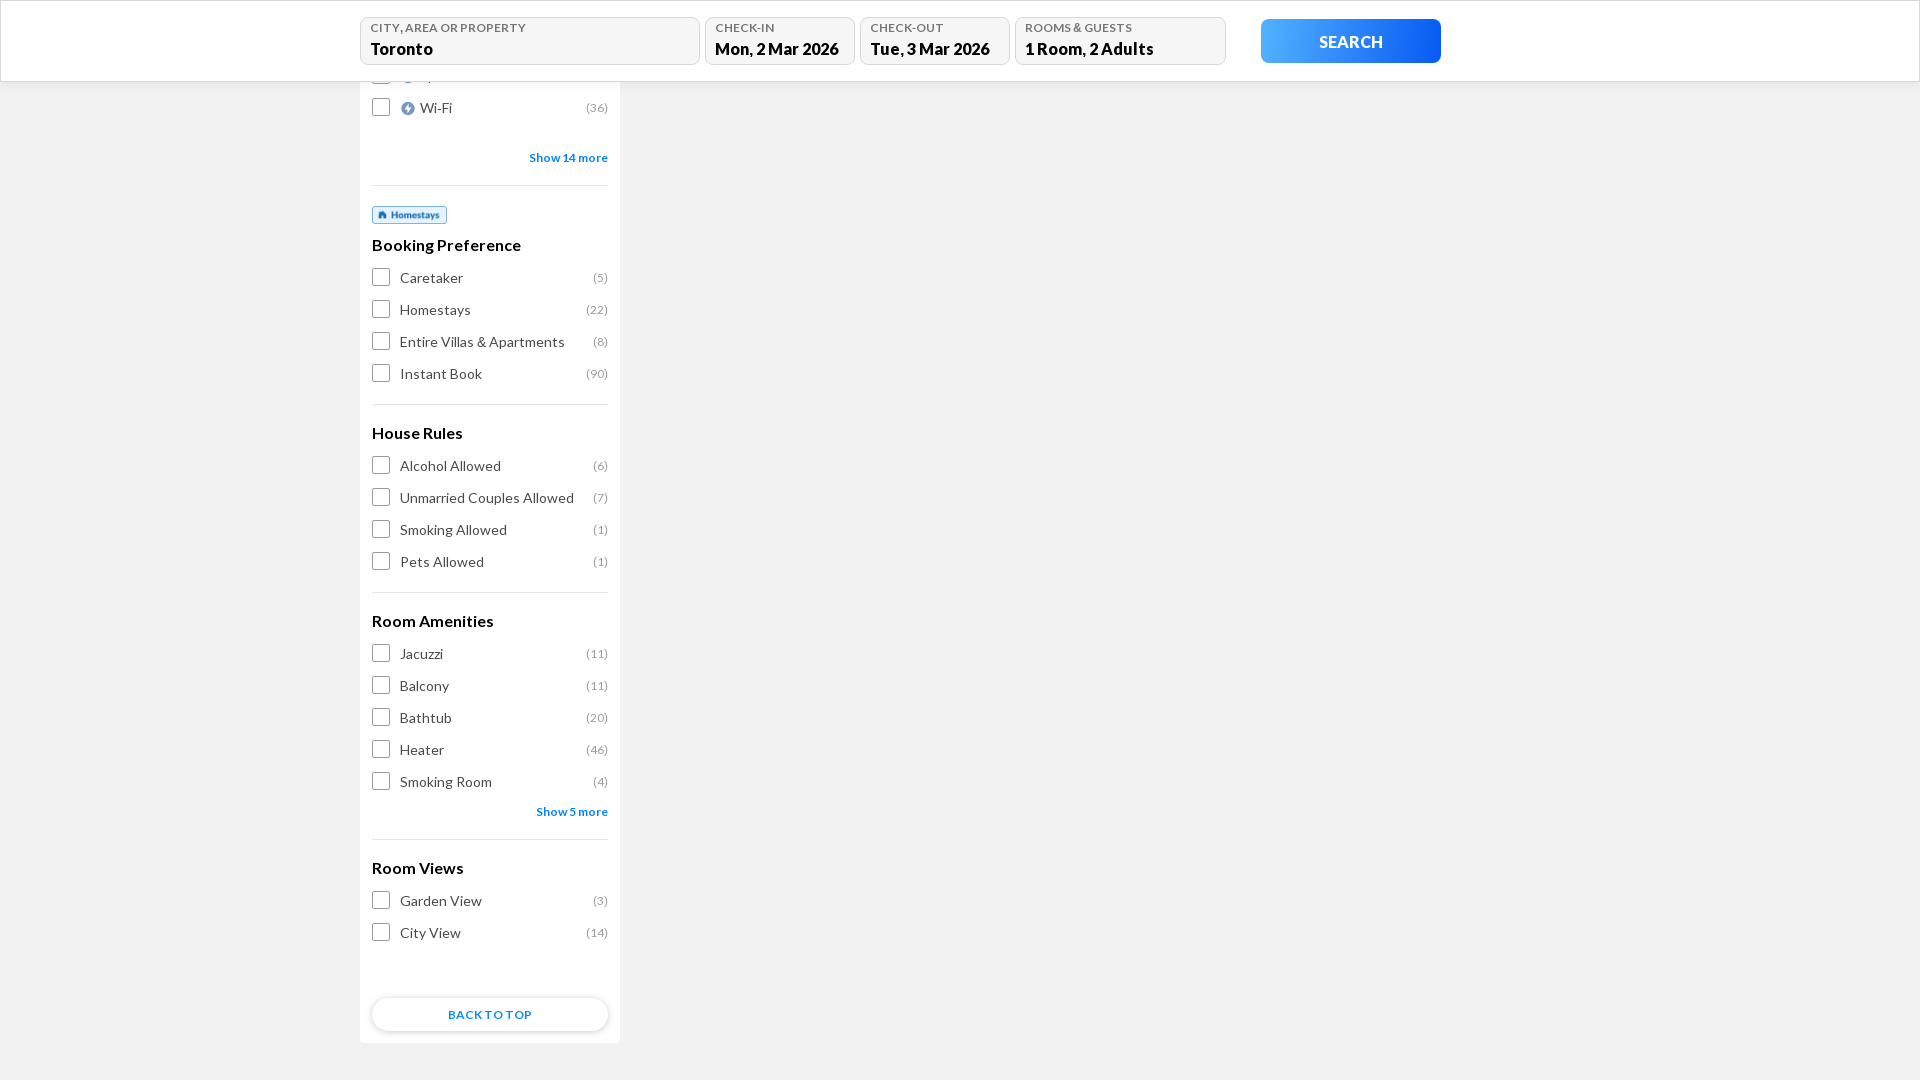

Scrolled up 2000px (iteration 1/5)
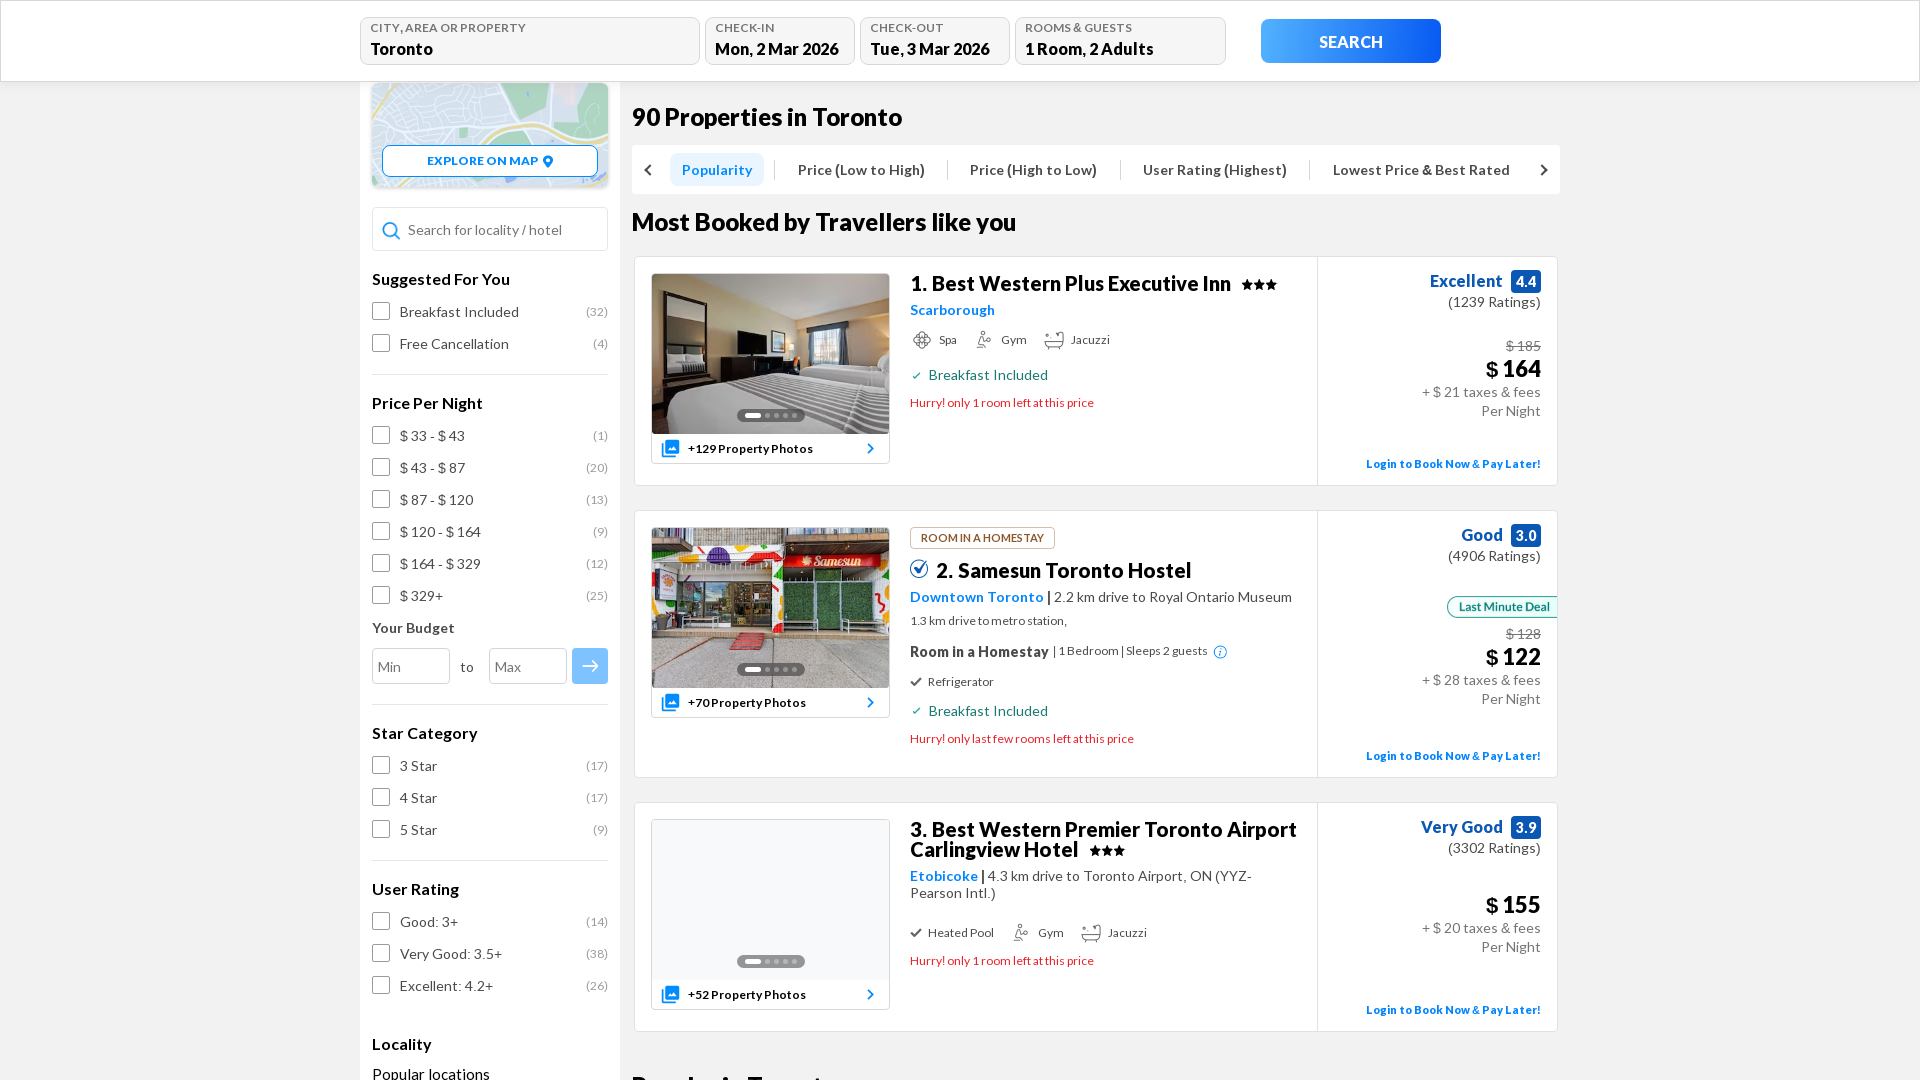

Scrolled down 5000px again to trigger loading (iteration 1/5)
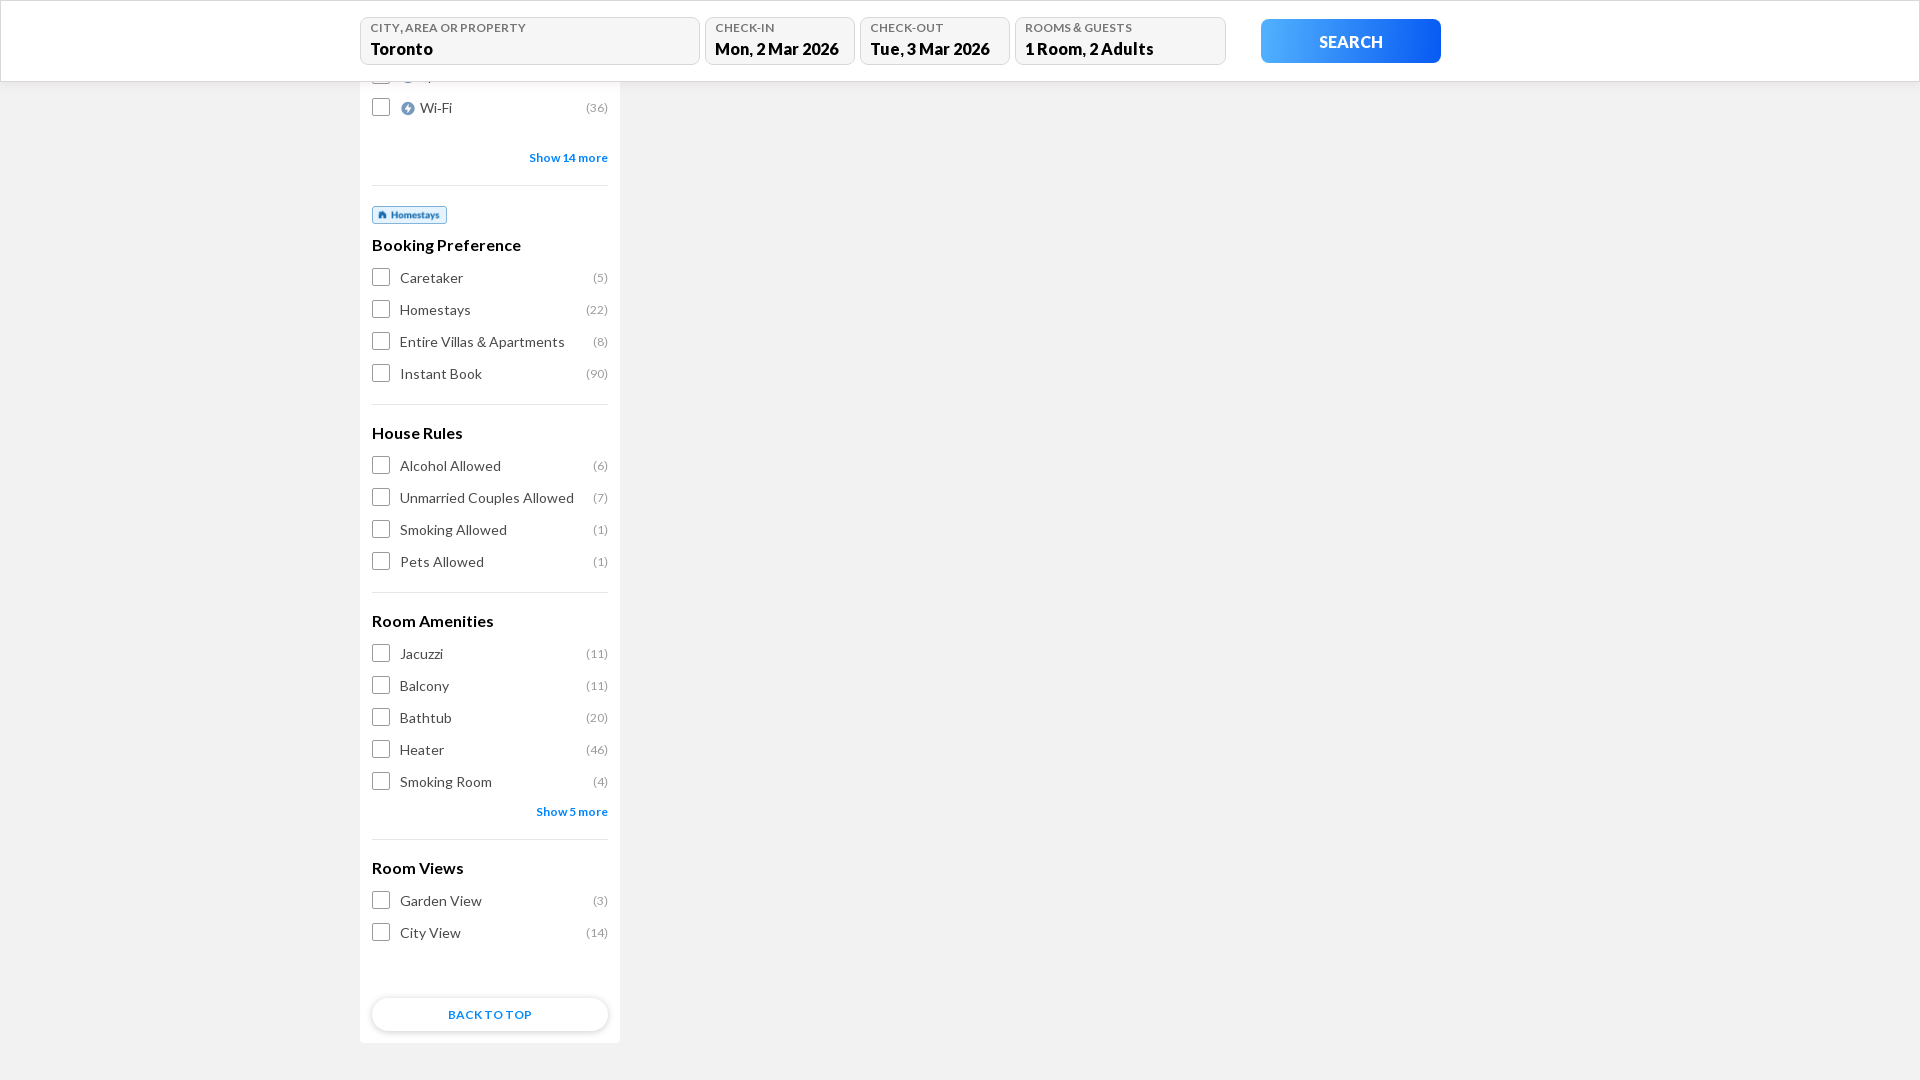

Waited 3000ms for hotel listings to load (iteration 1/5)
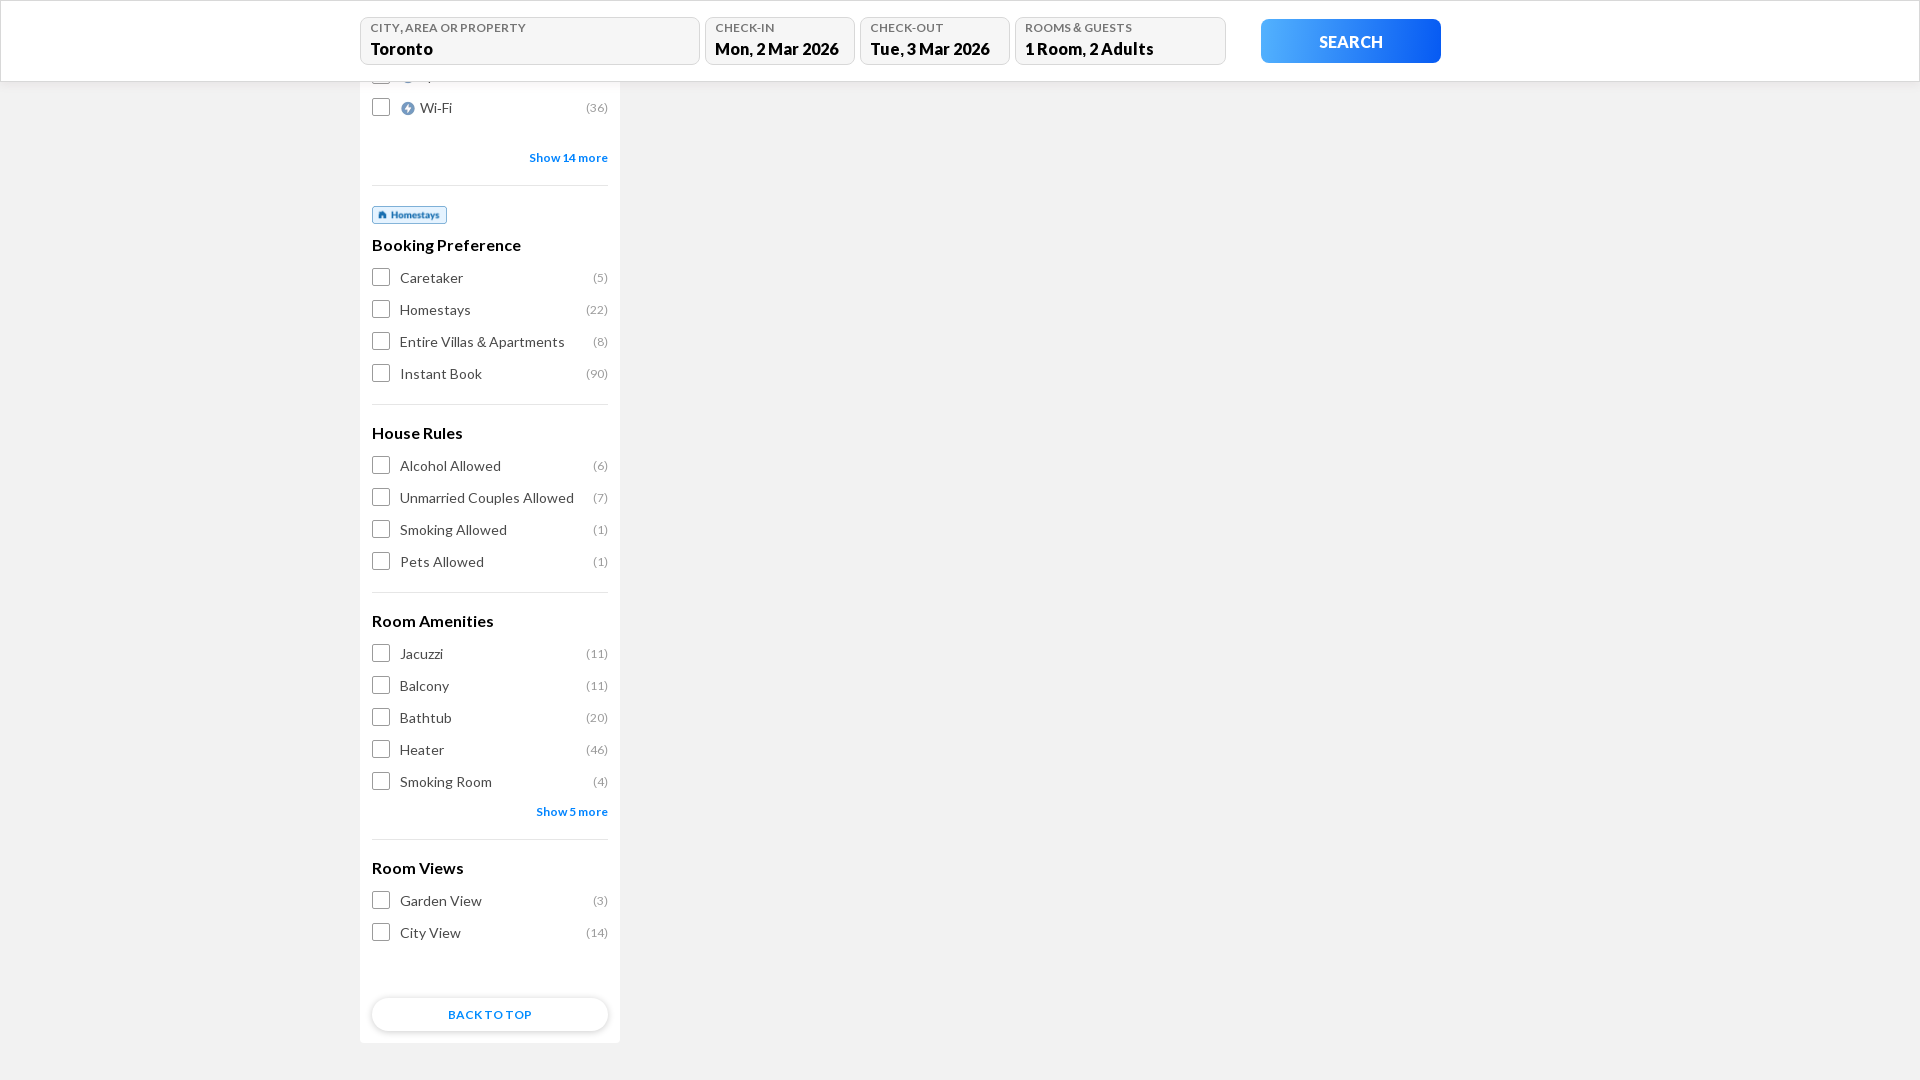

Scrolled down 5000px (iteration 2/5)
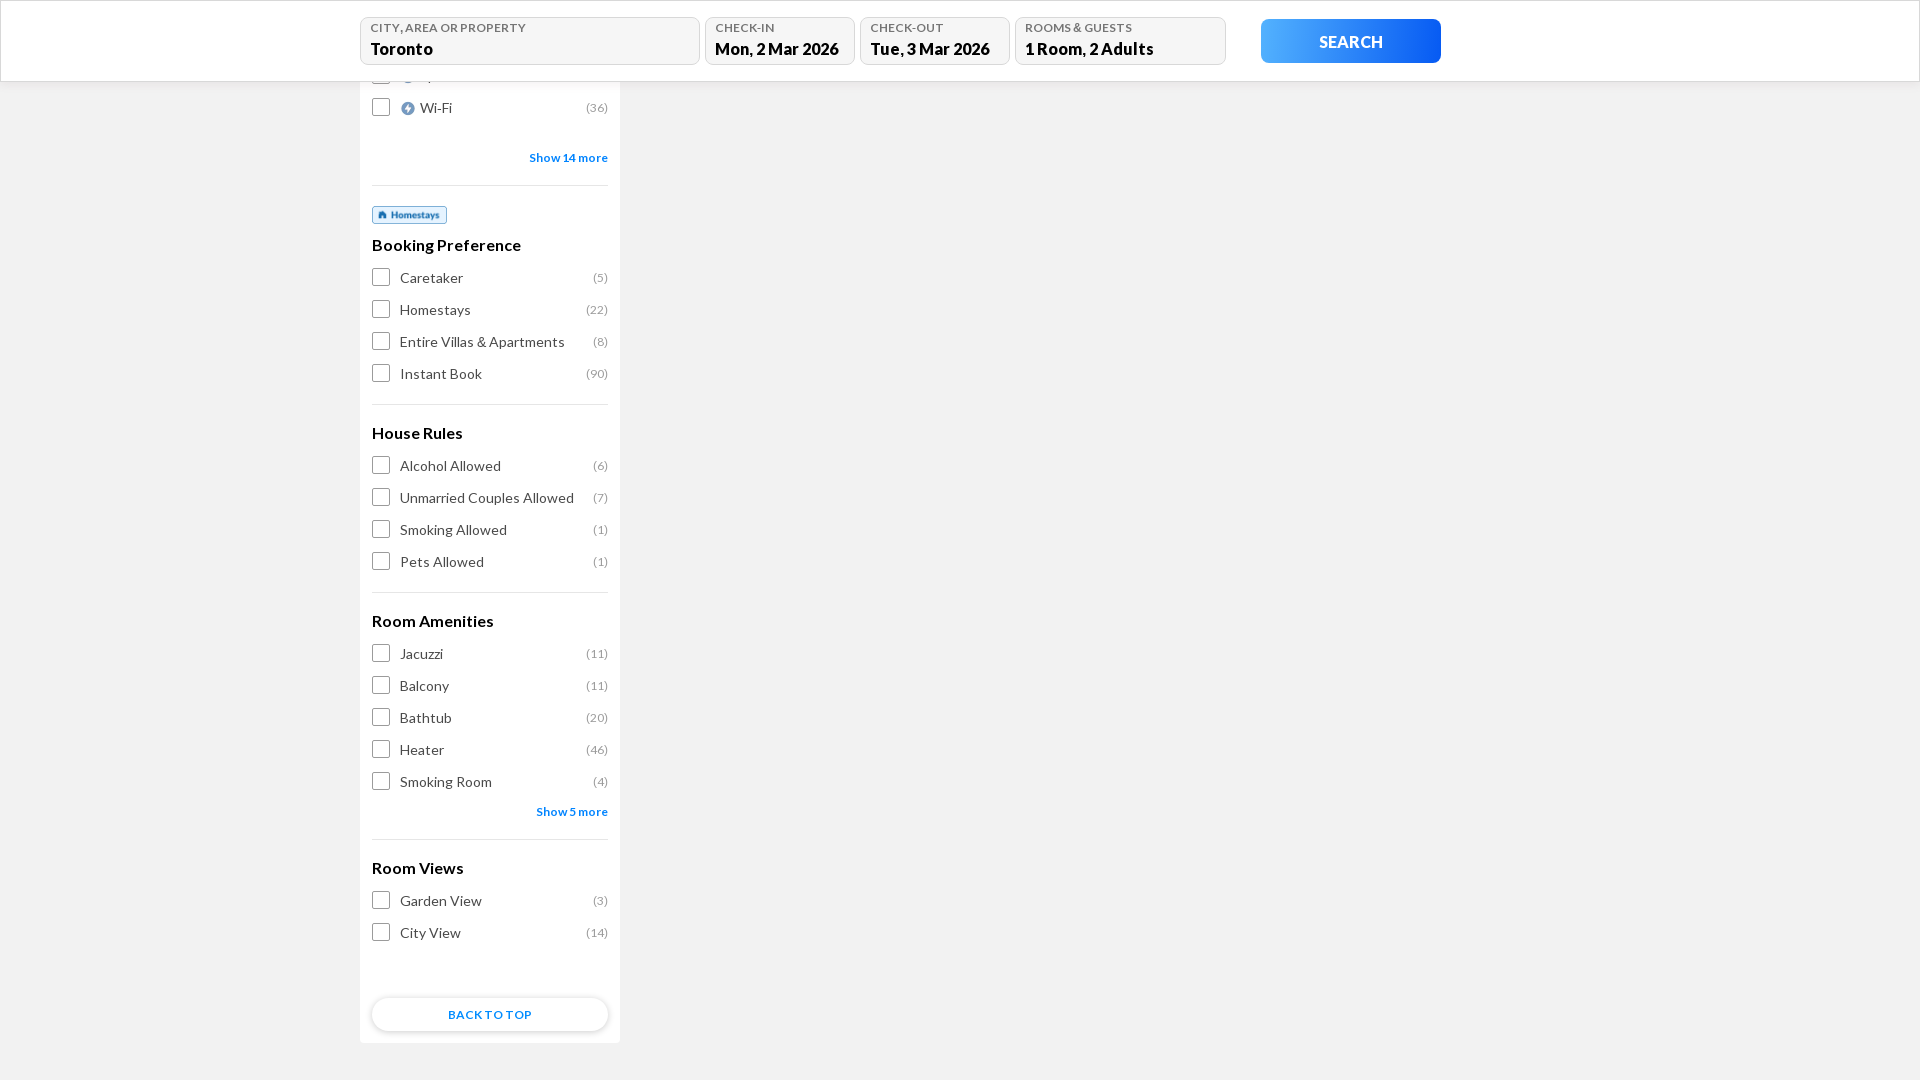

Scrolled up 2000px (iteration 2/5)
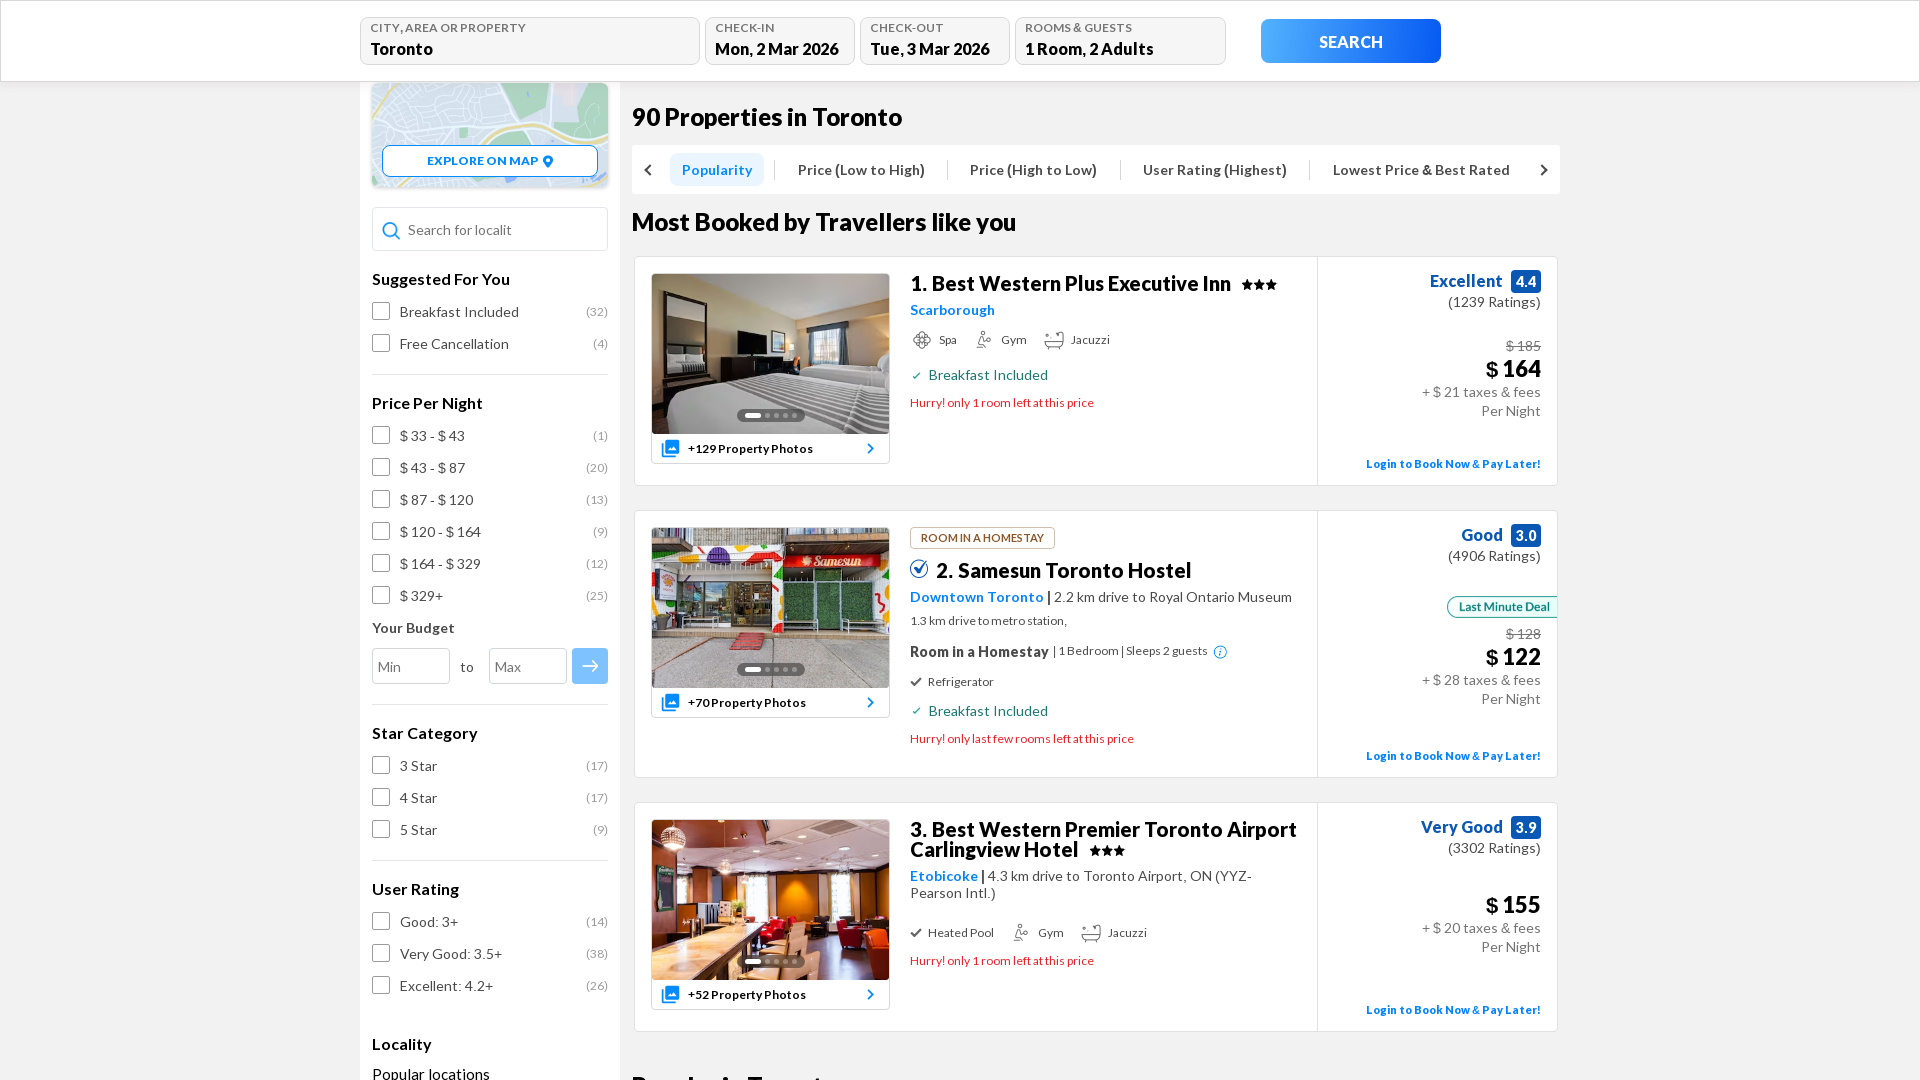

Scrolled down 5000px again to trigger loading (iteration 2/5)
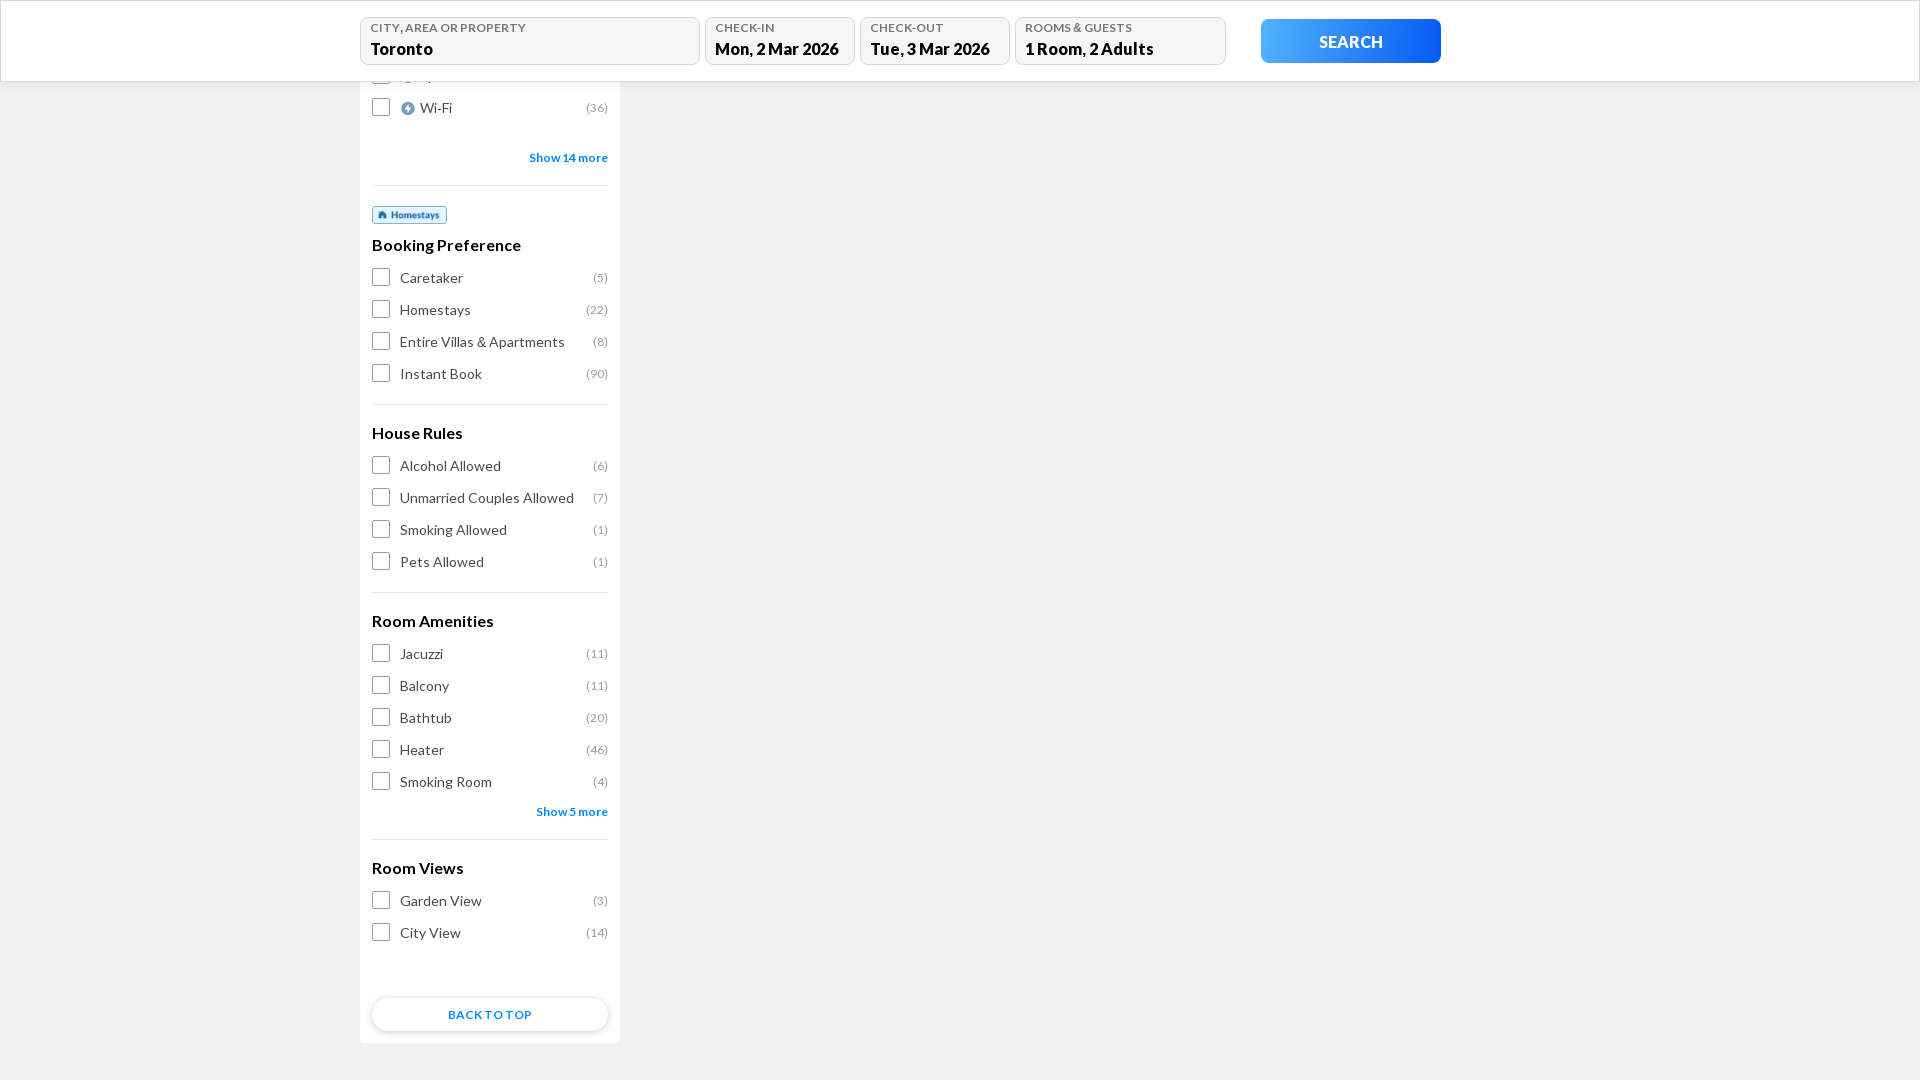

Waited 3000ms for hotel listings to load (iteration 2/5)
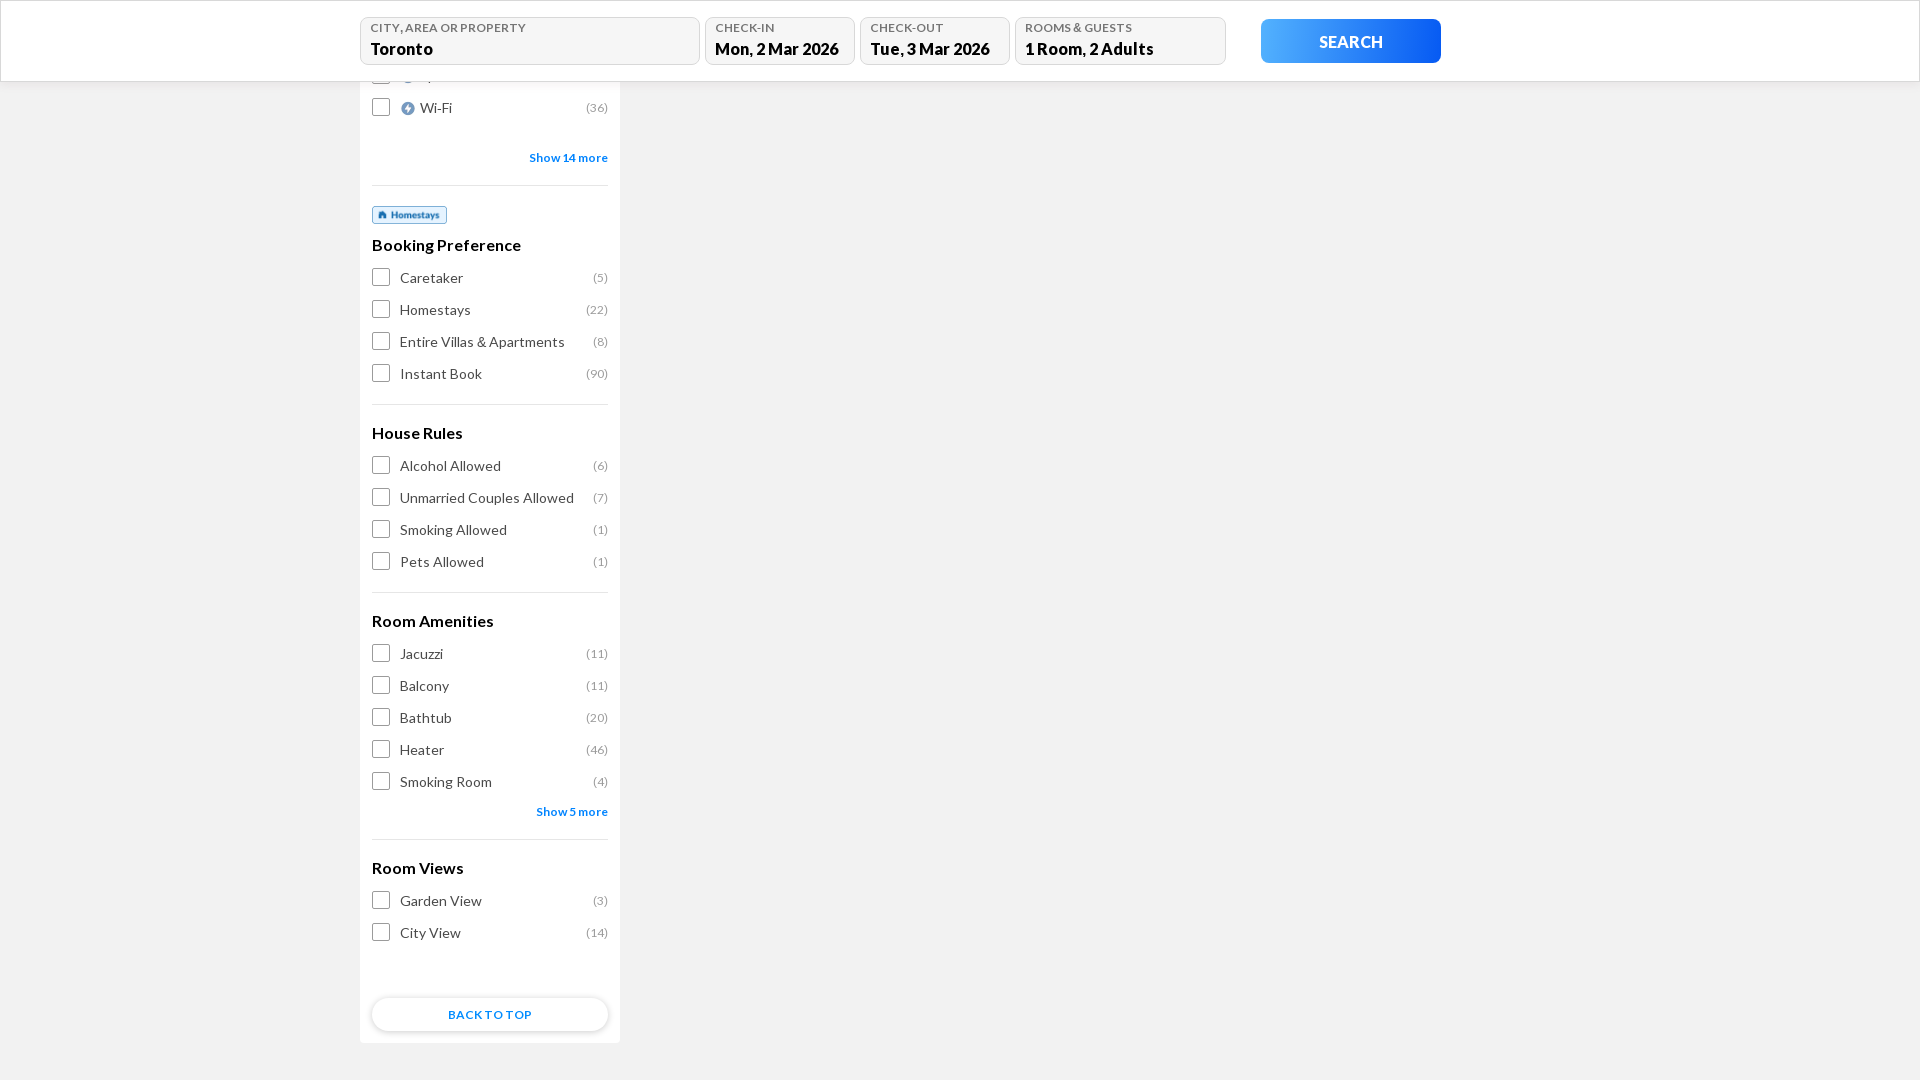

Scrolled down 5000px (iteration 3/5)
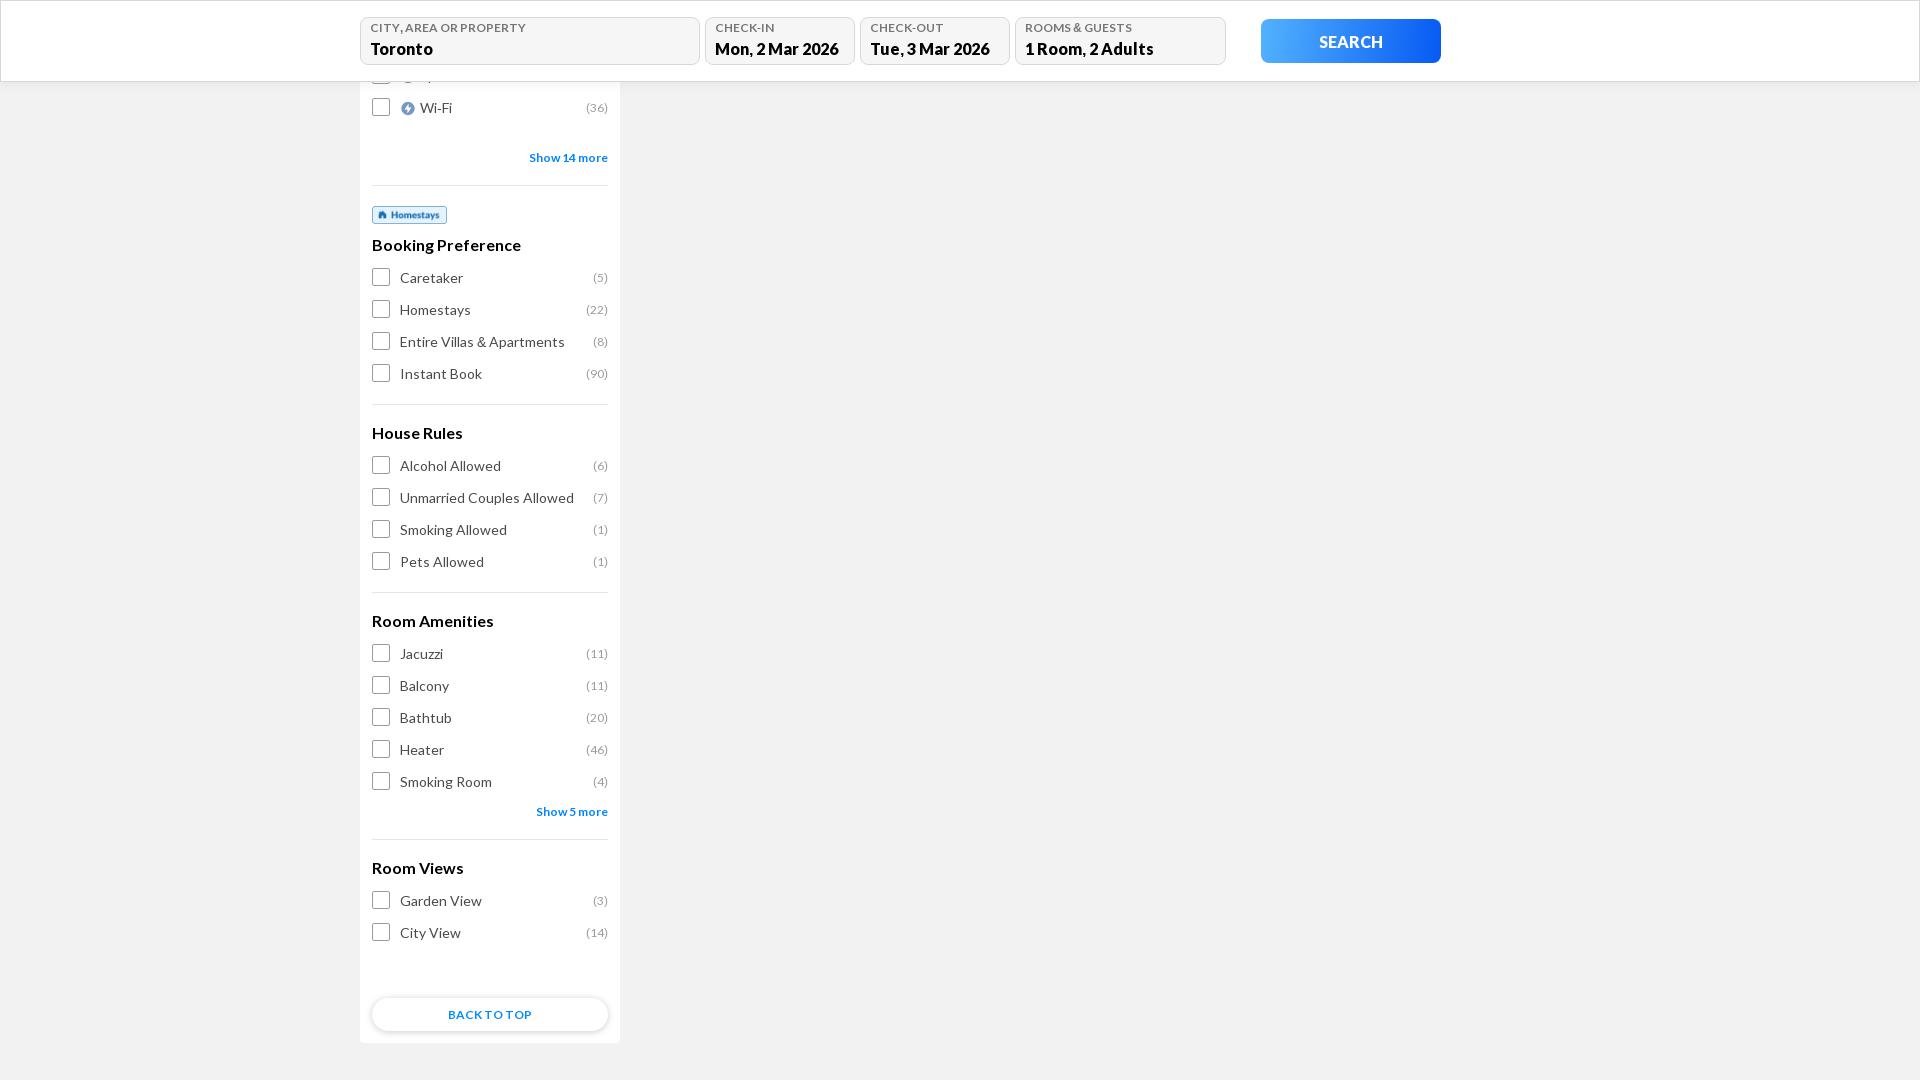

Scrolled up 2000px (iteration 3/5)
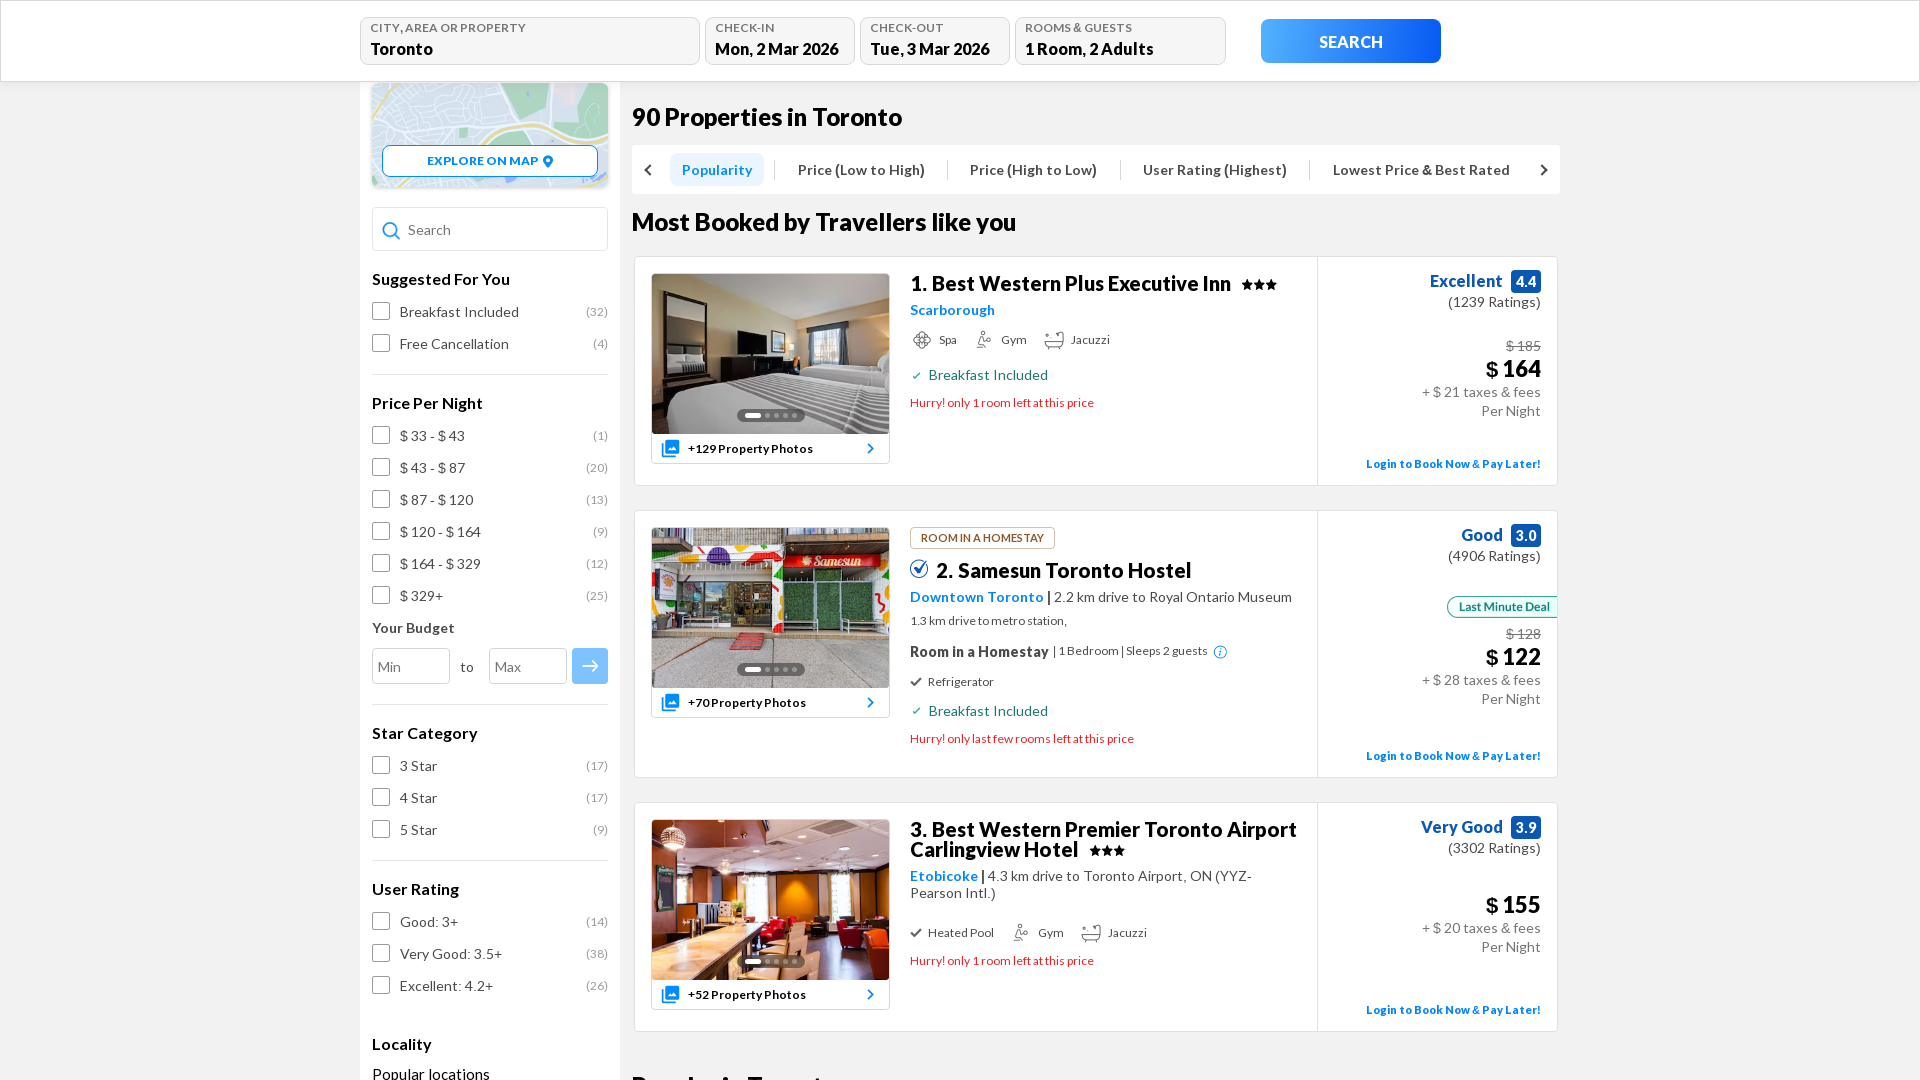

Scrolled down 5000px again to trigger loading (iteration 3/5)
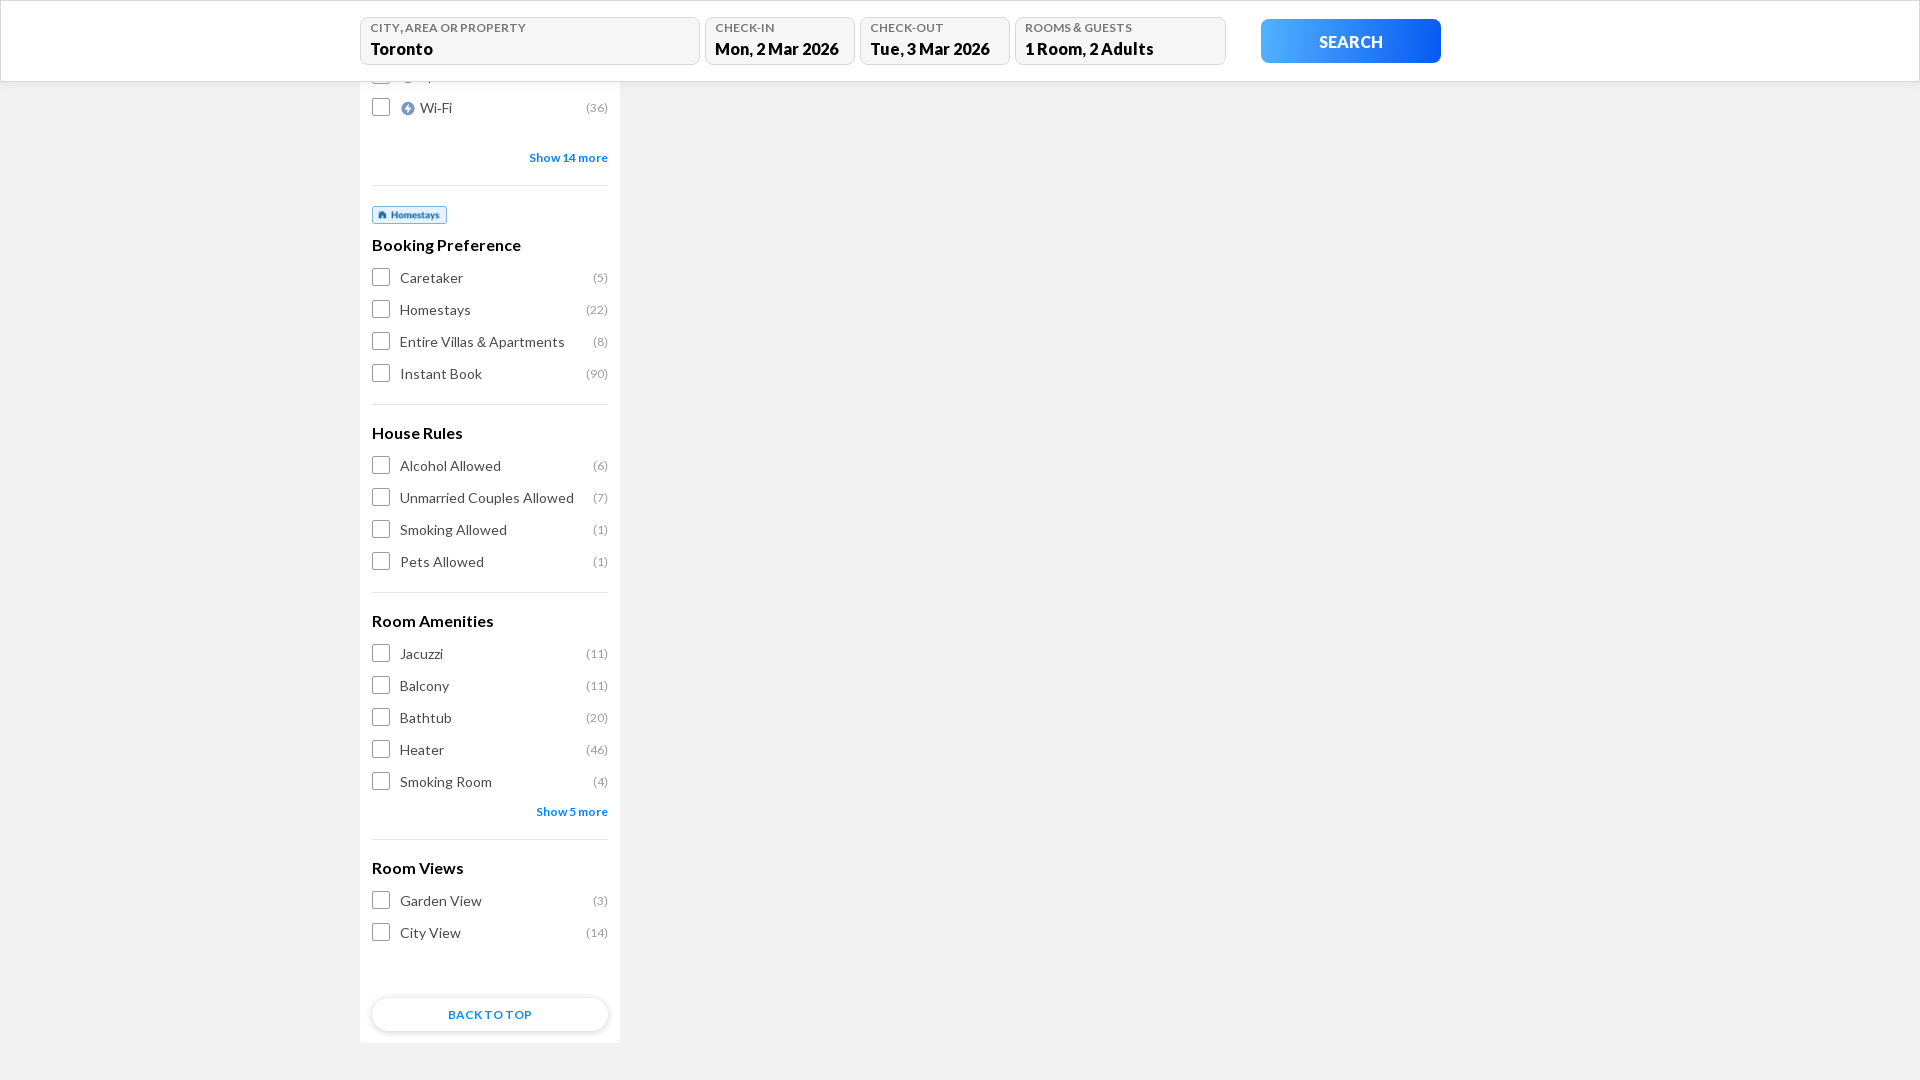

Waited 3000ms for hotel listings to load (iteration 3/5)
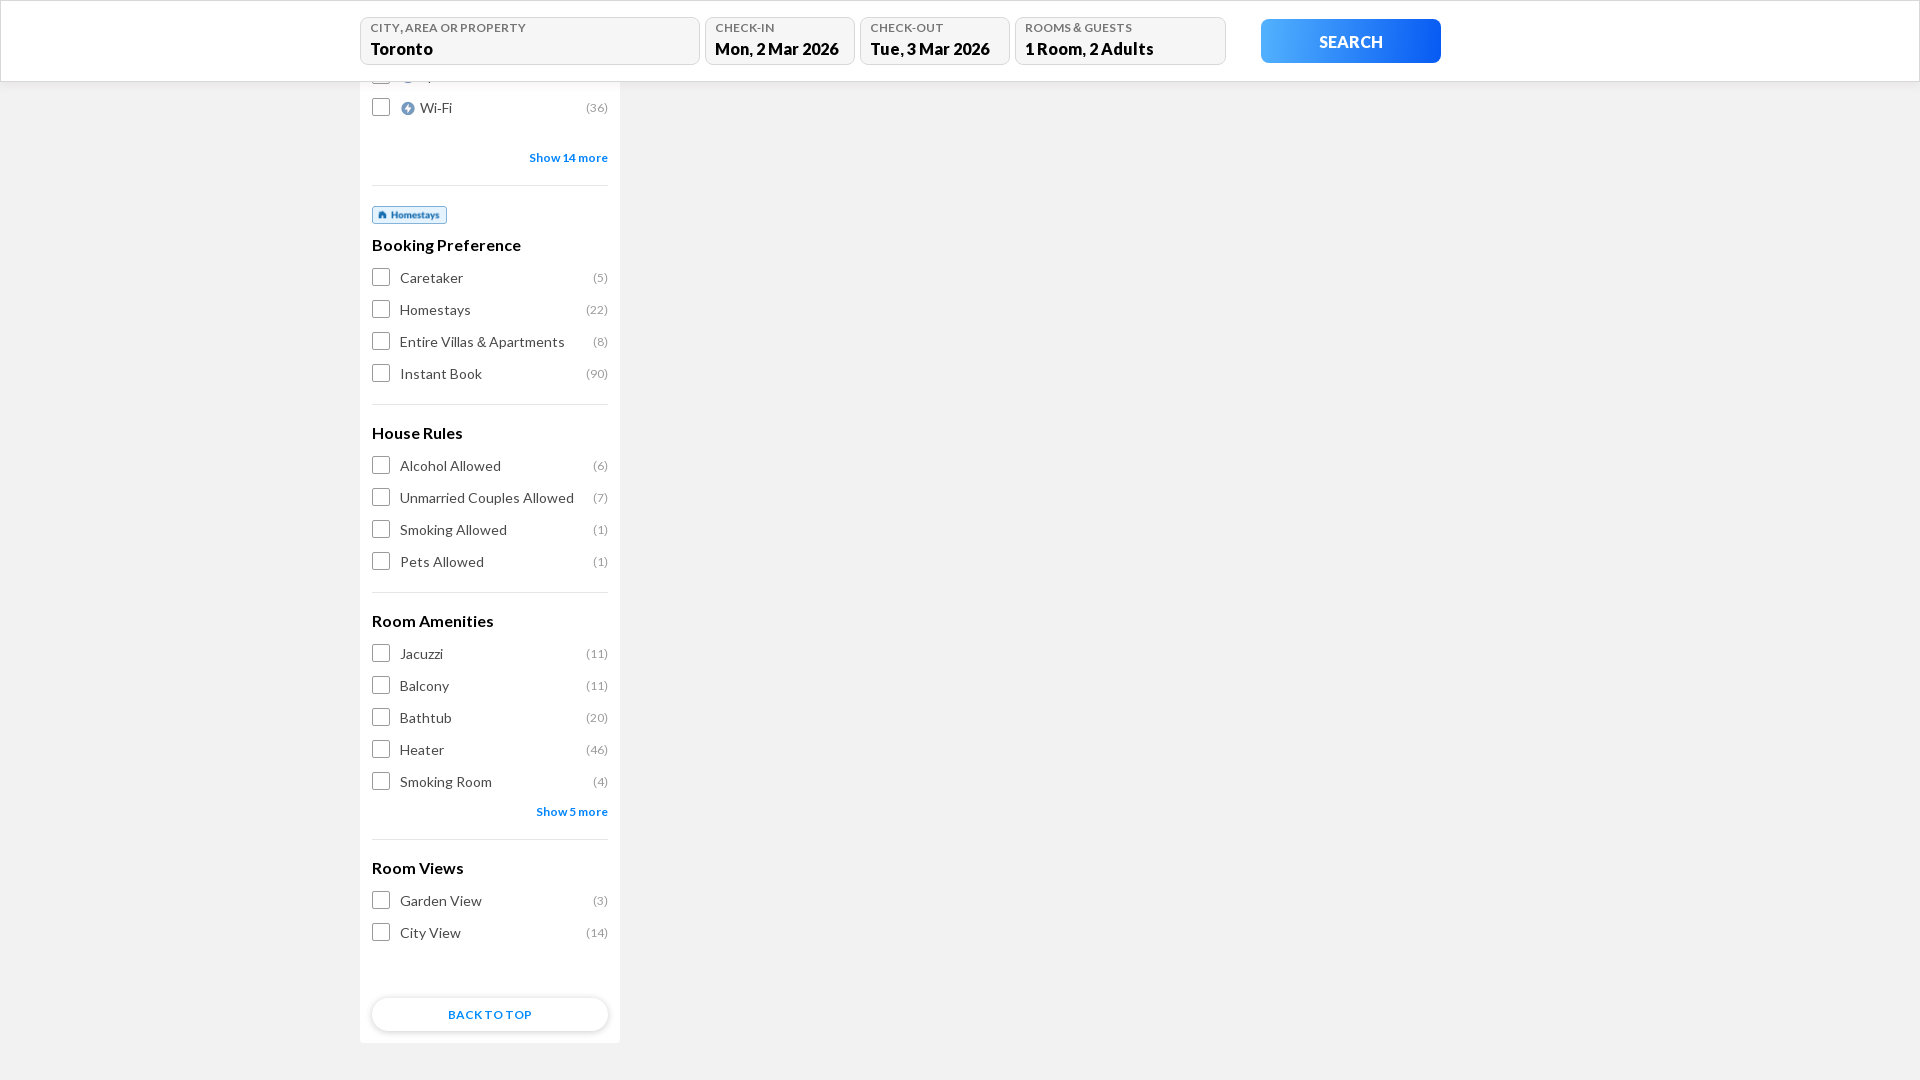

Scrolled down 5000px (iteration 4/5)
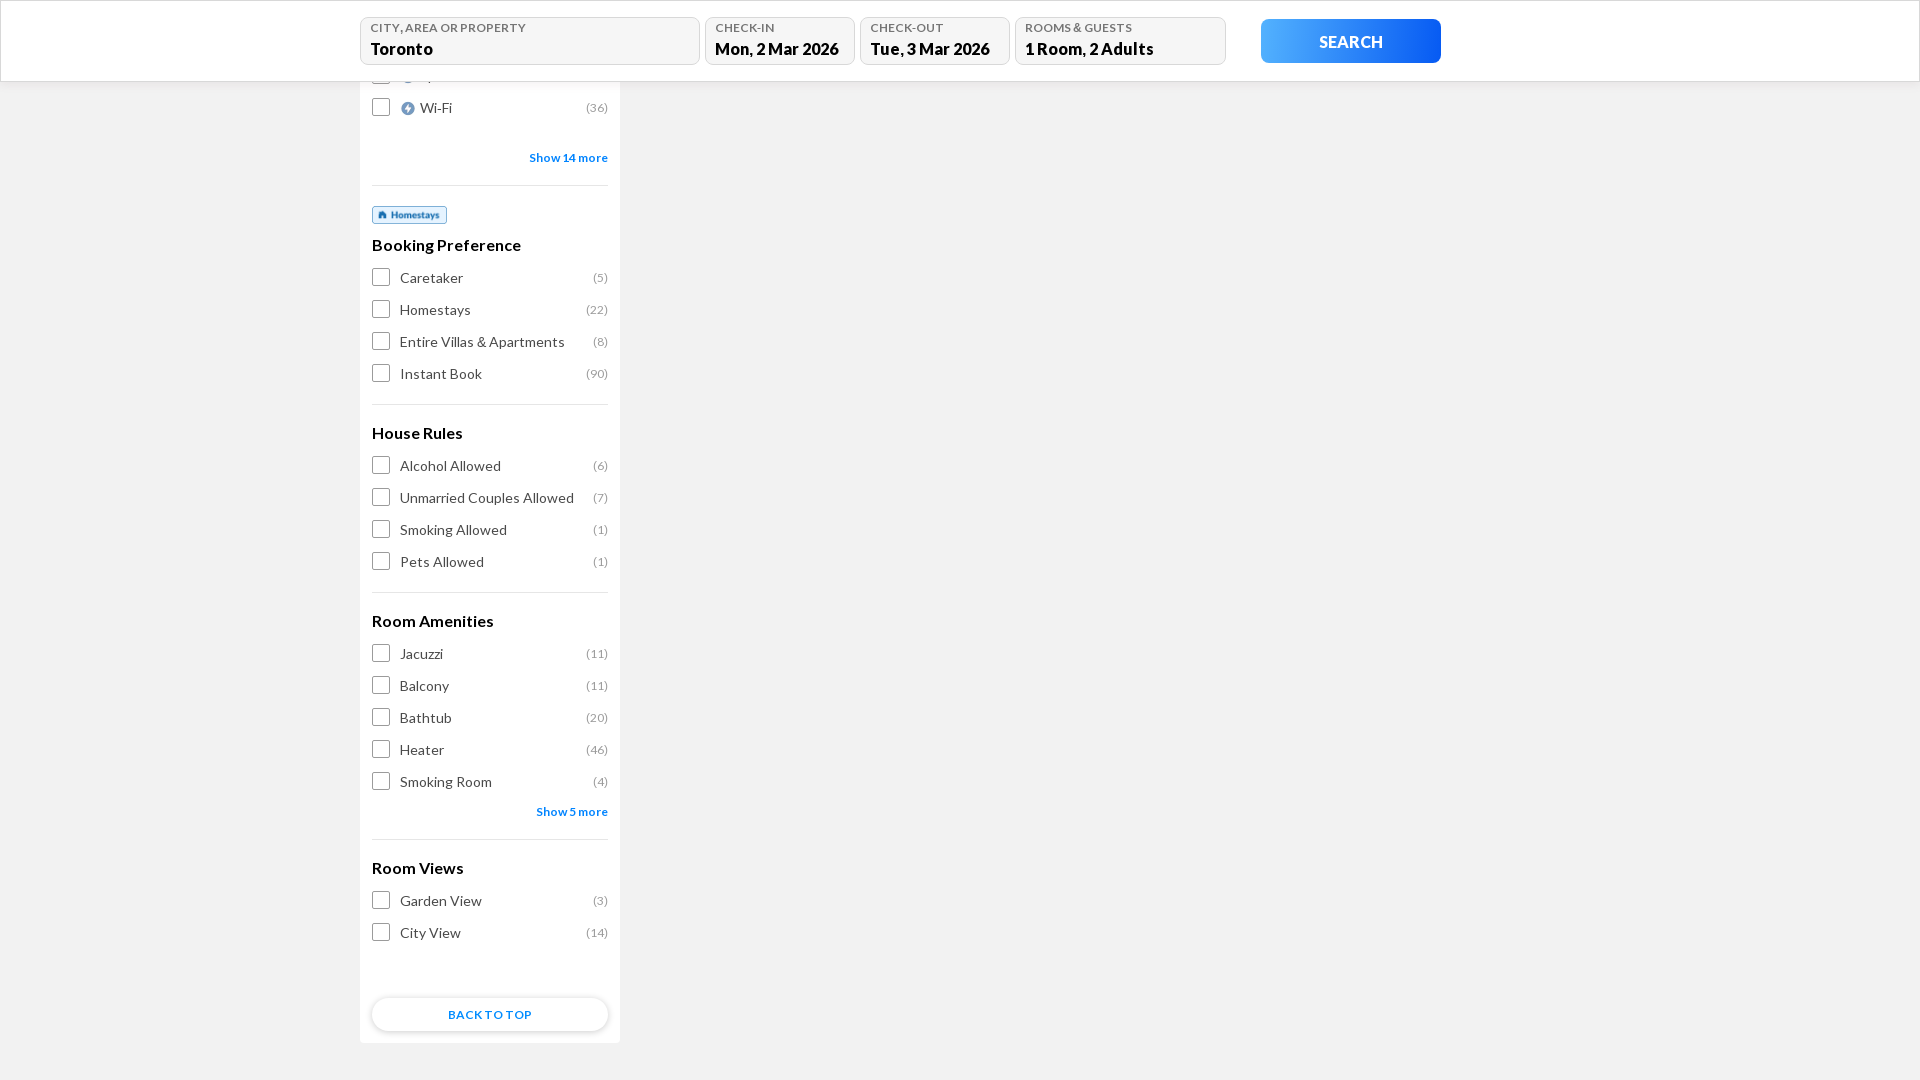

Scrolled up 2000px (iteration 4/5)
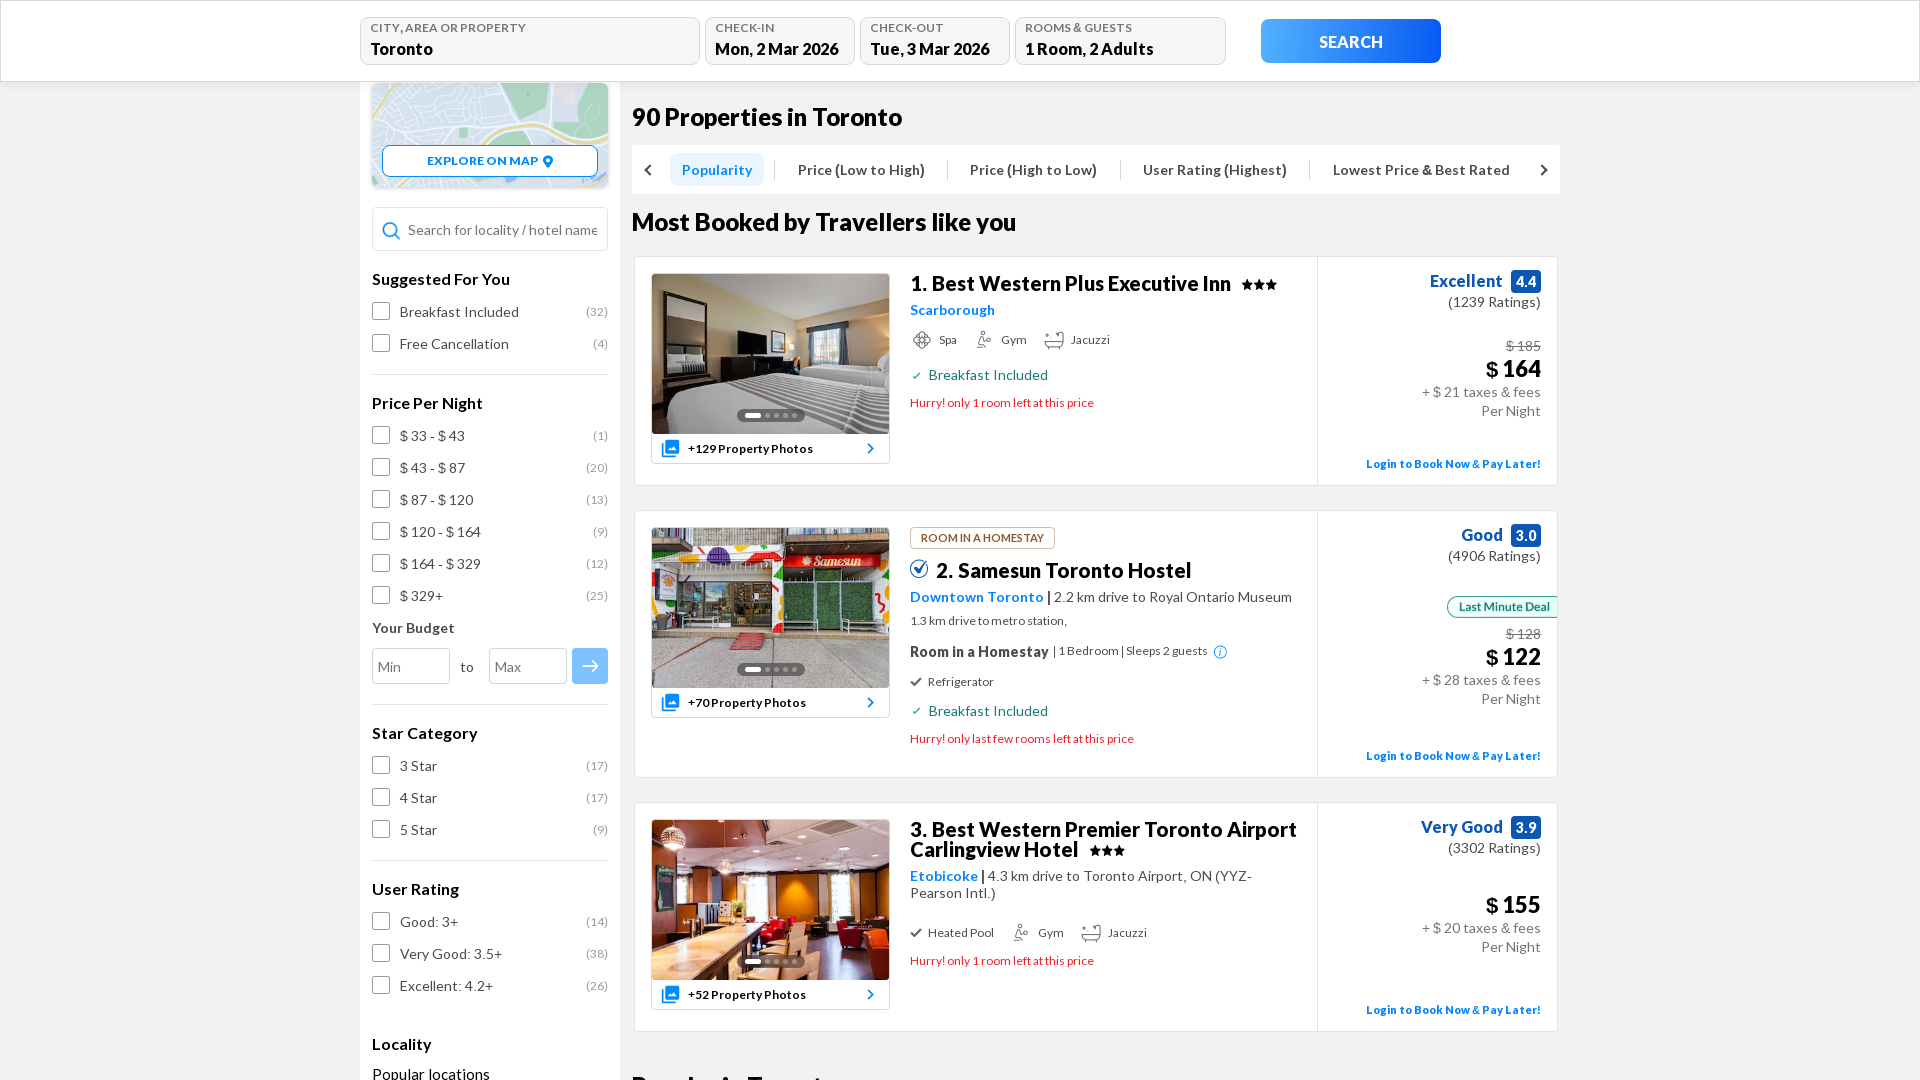

Scrolled down 5000px again to trigger loading (iteration 4/5)
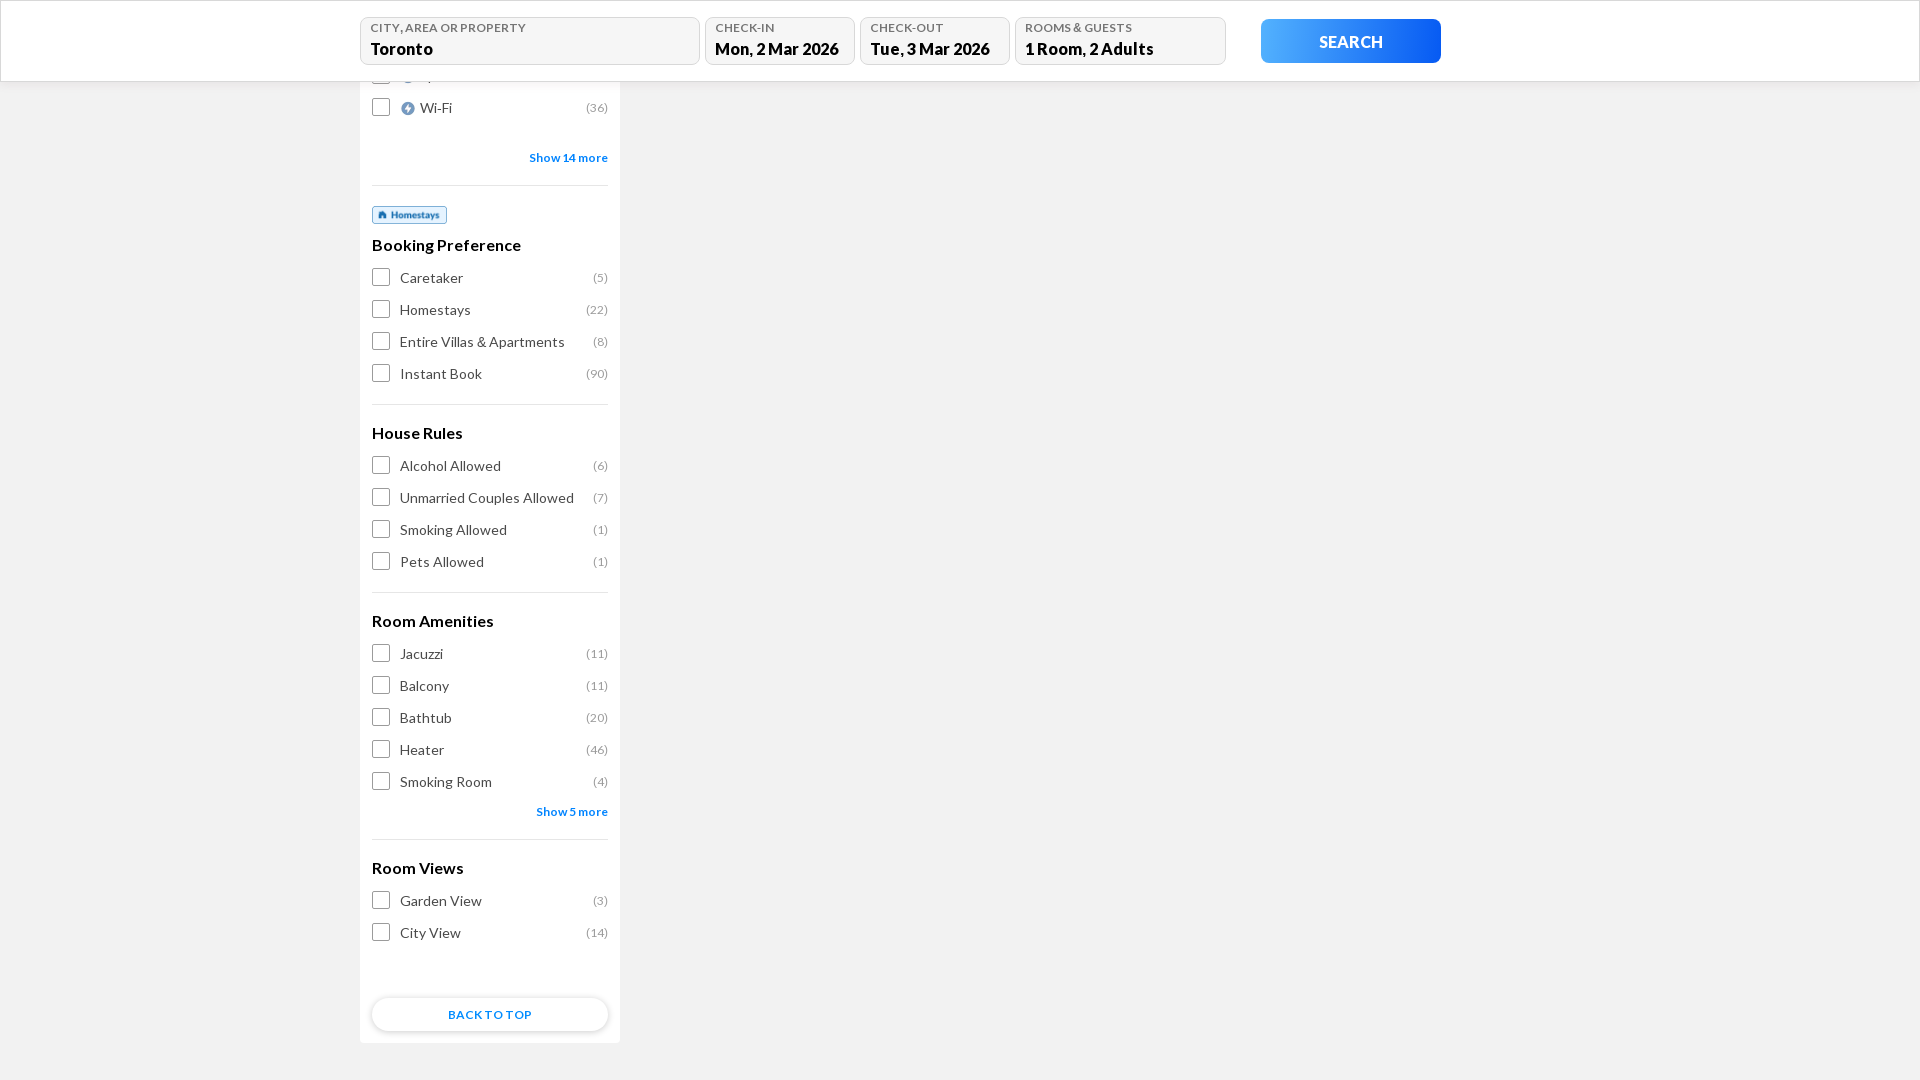

Waited 3000ms for hotel listings to load (iteration 4/5)
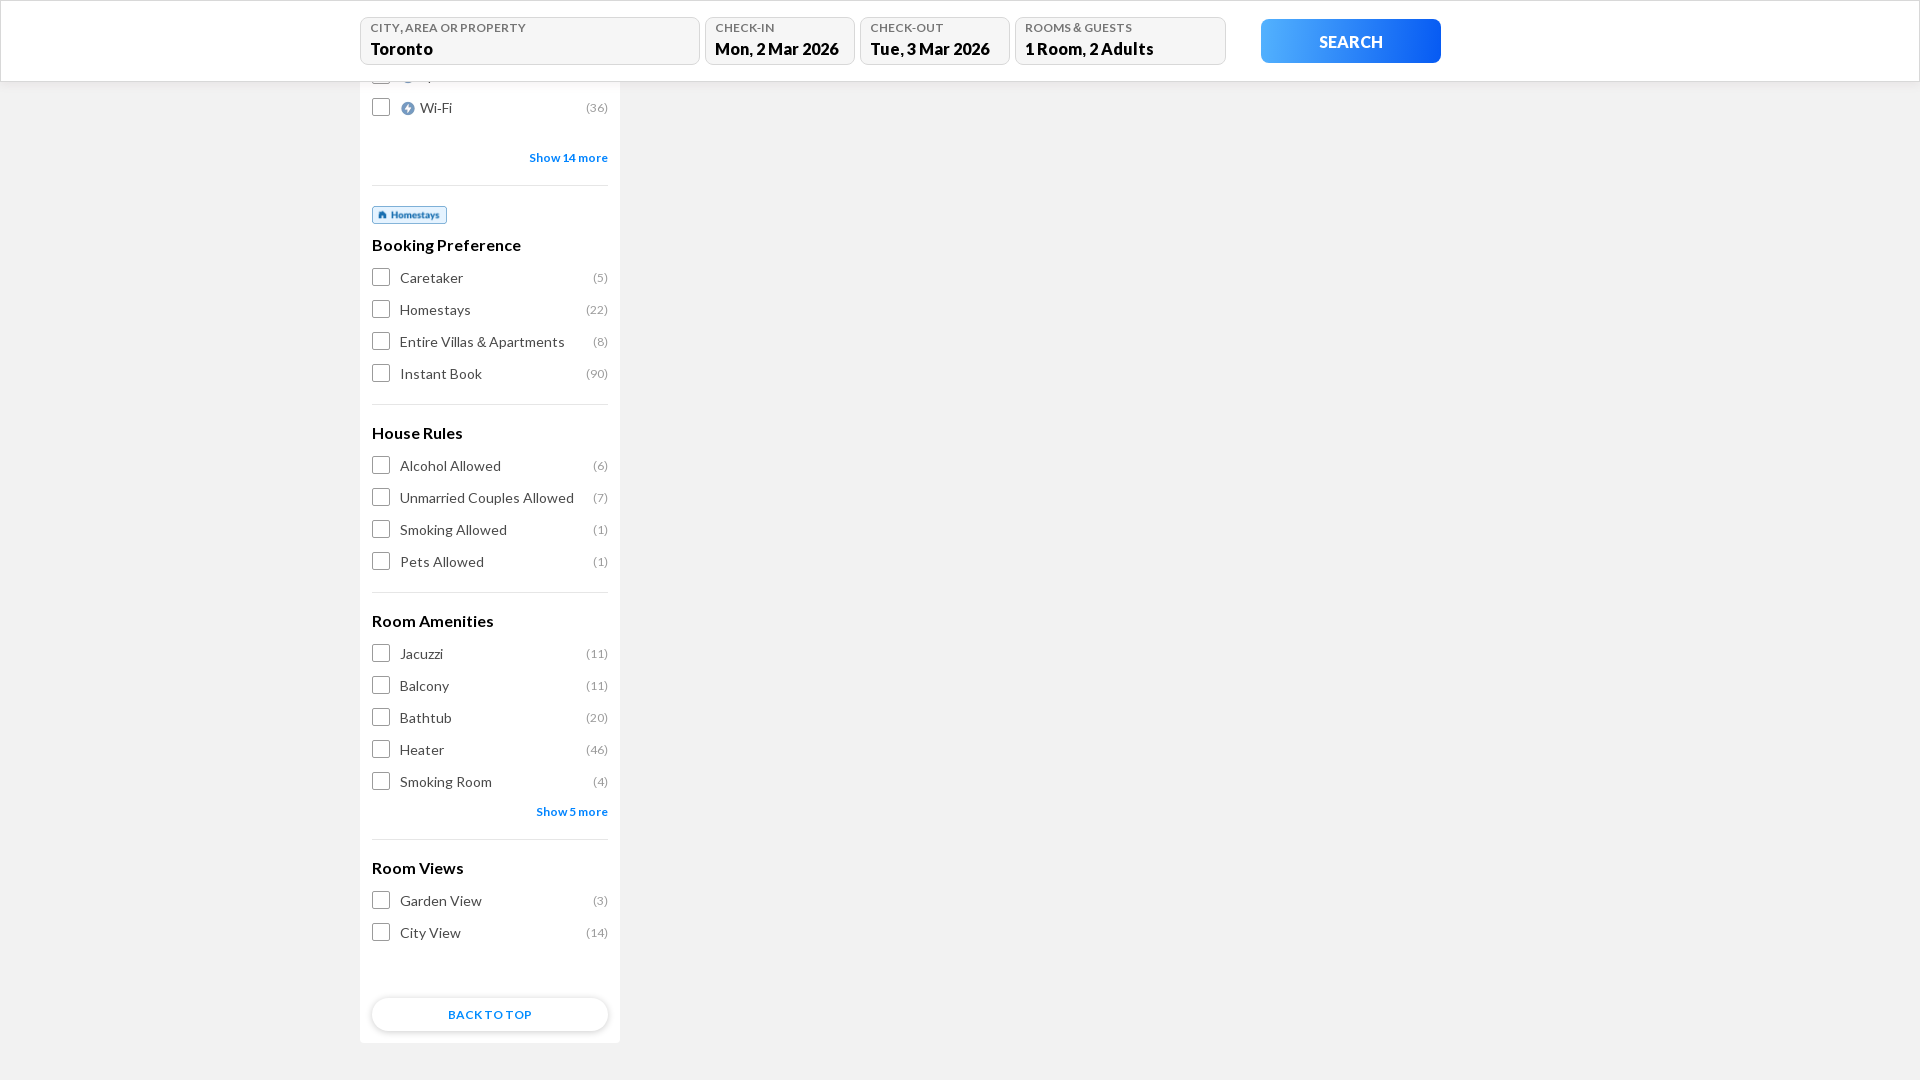

Scrolled down 5000px (iteration 5/5)
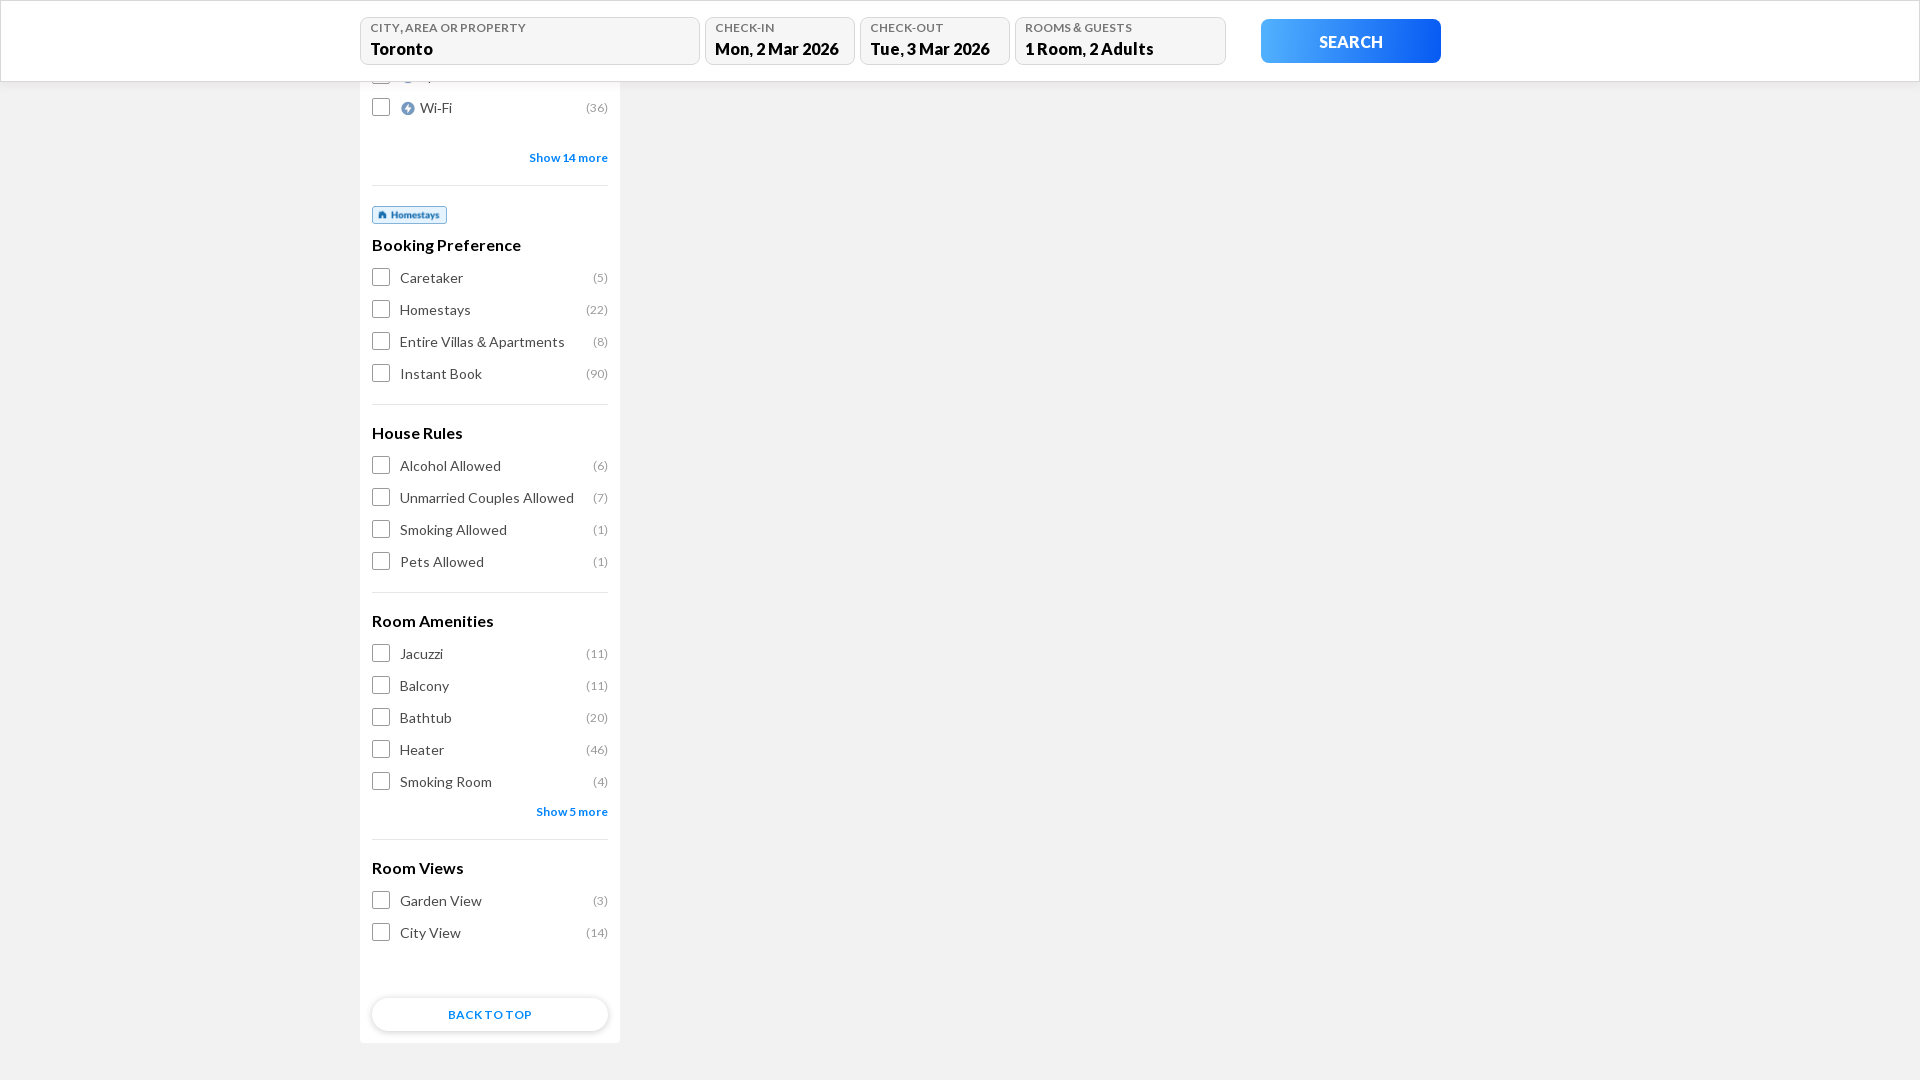

Scrolled up 2000px (iteration 5/5)
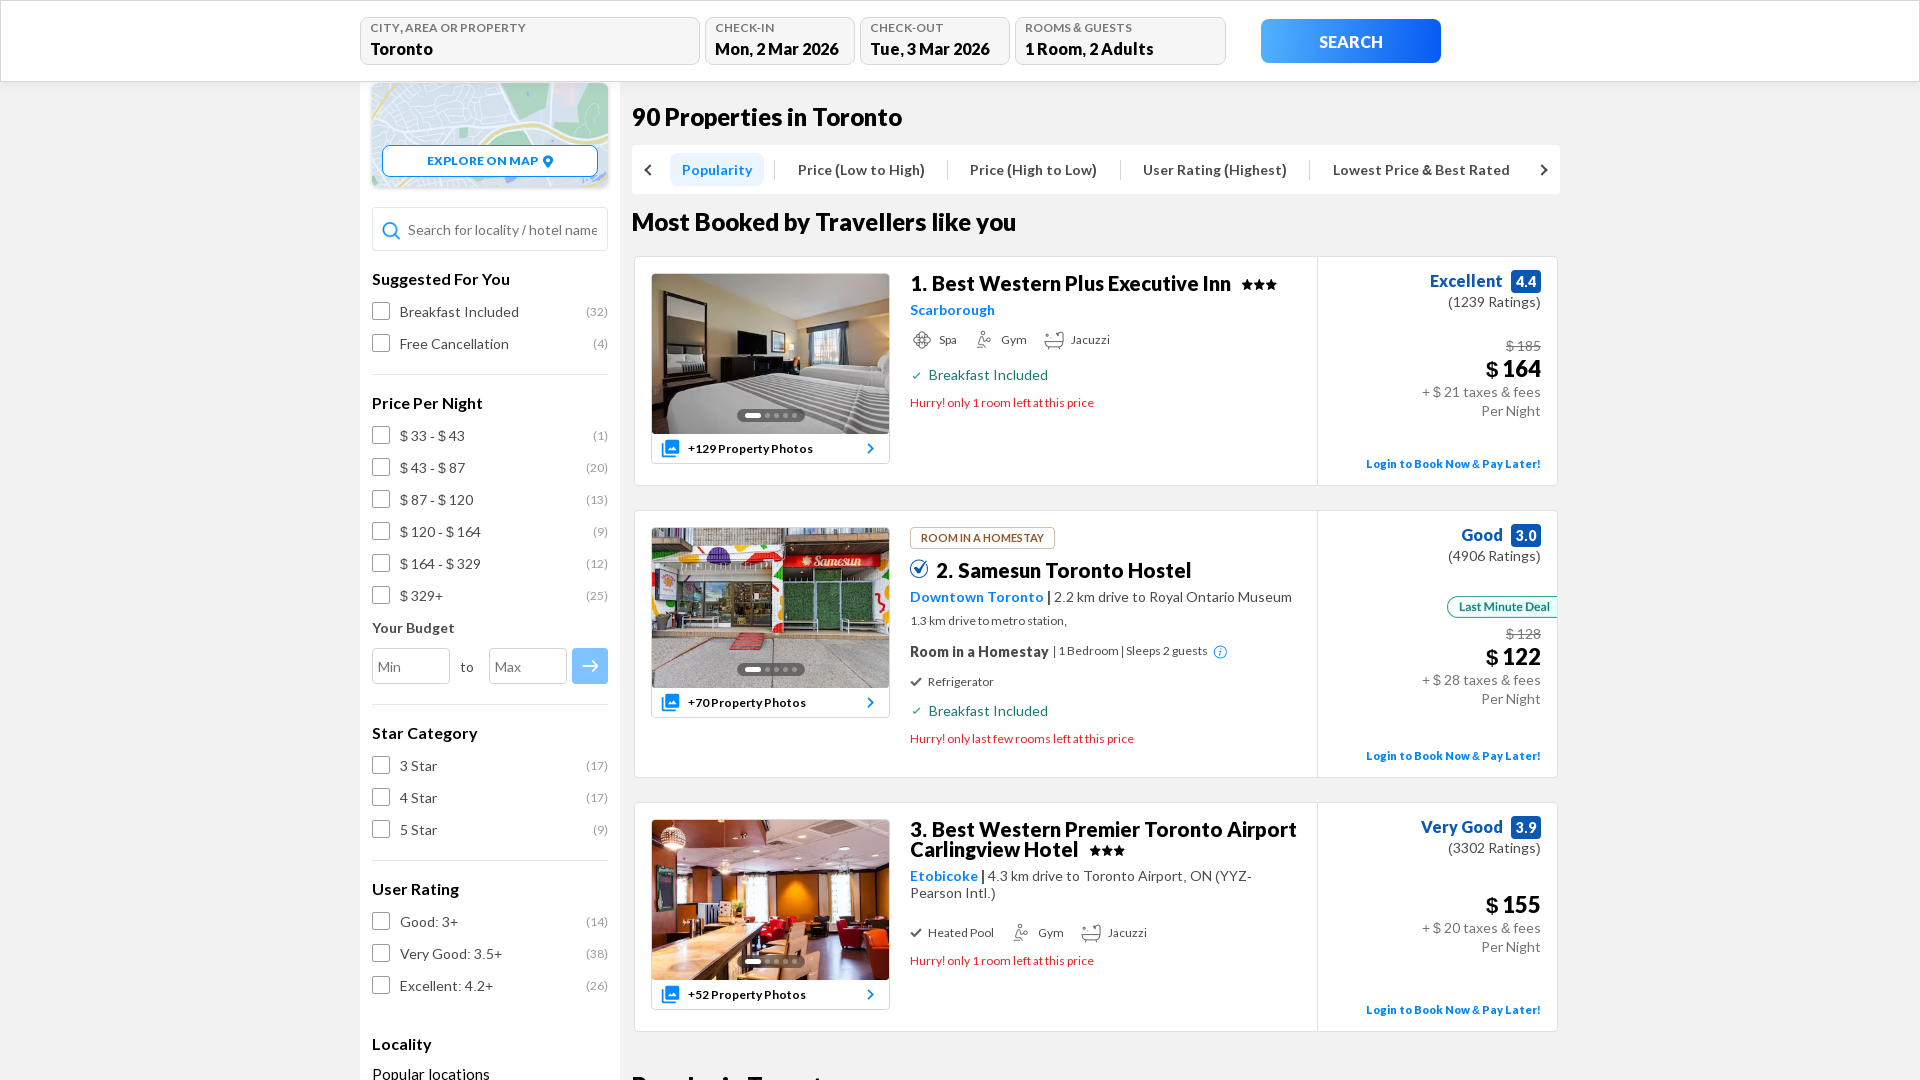

Scrolled down 5000px again to trigger loading (iteration 5/5)
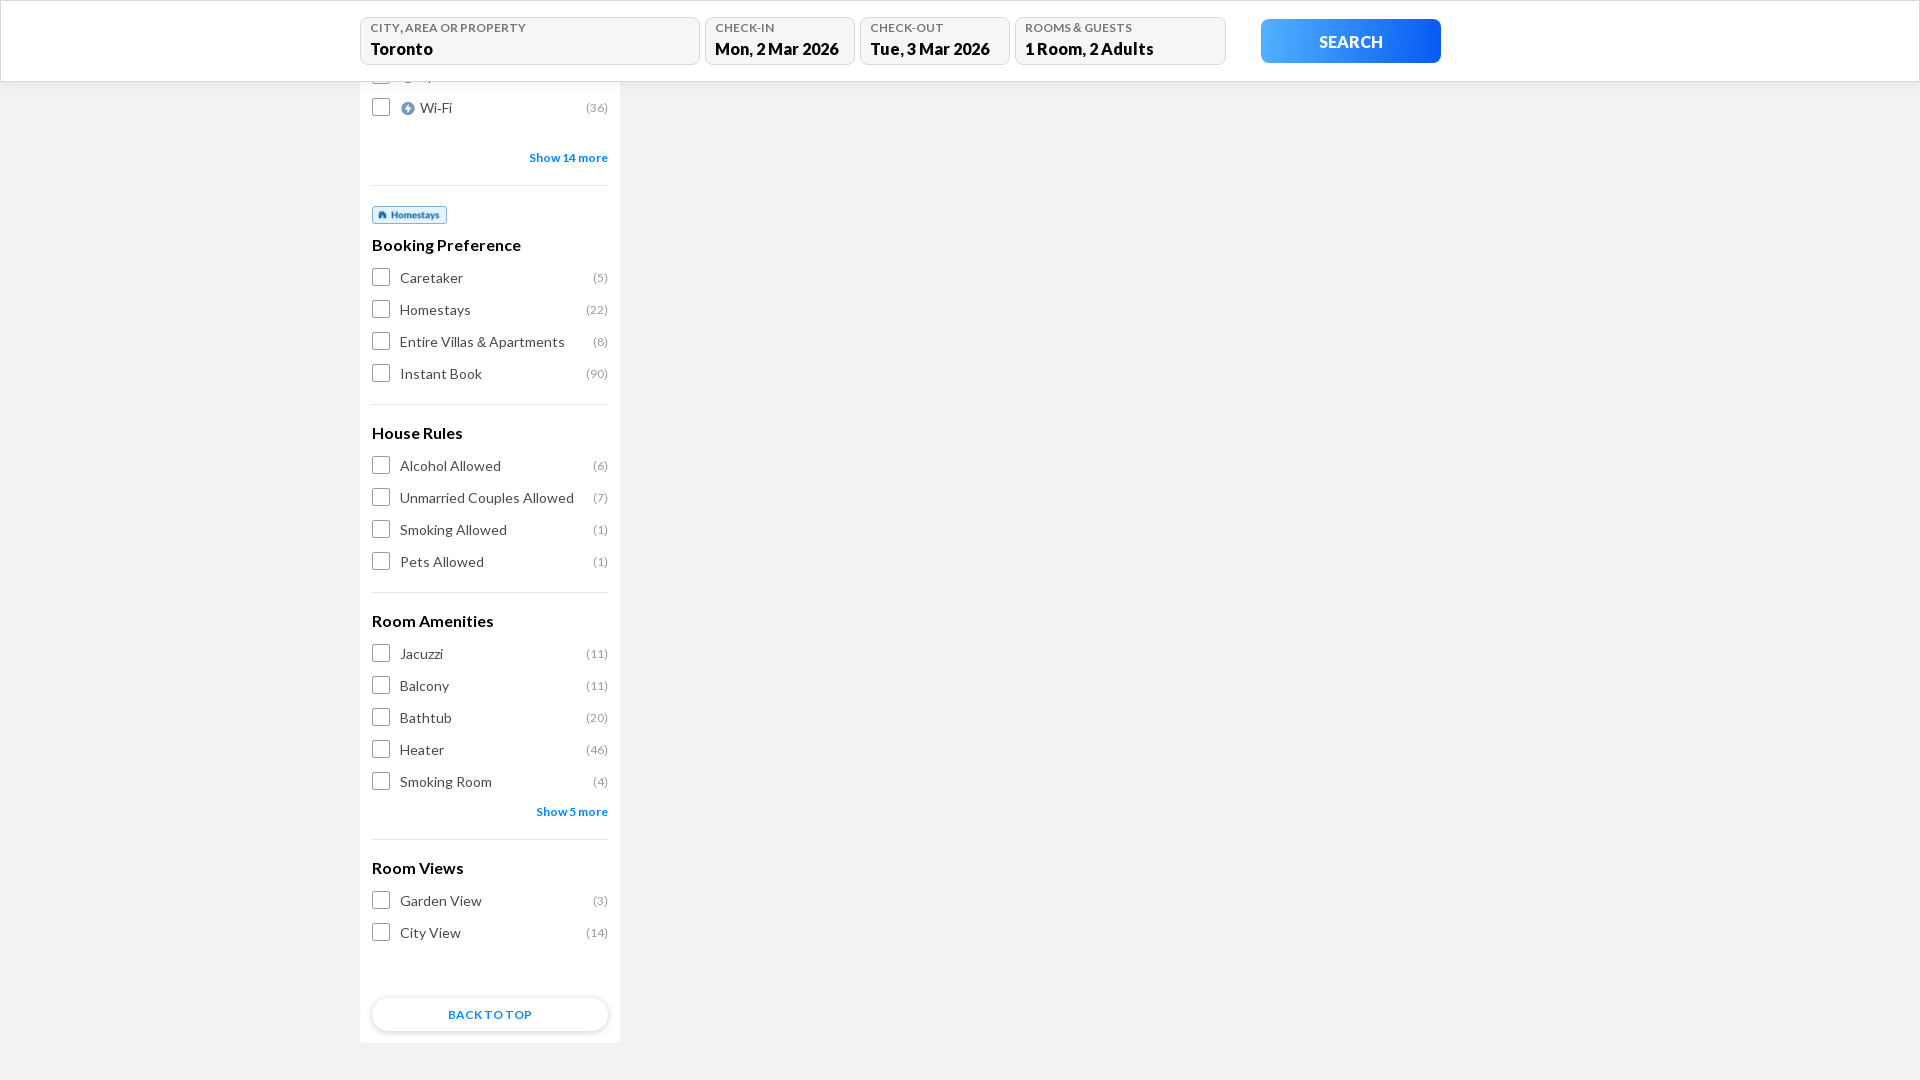

Waited 3000ms for hotel listings to load (iteration 5/5)
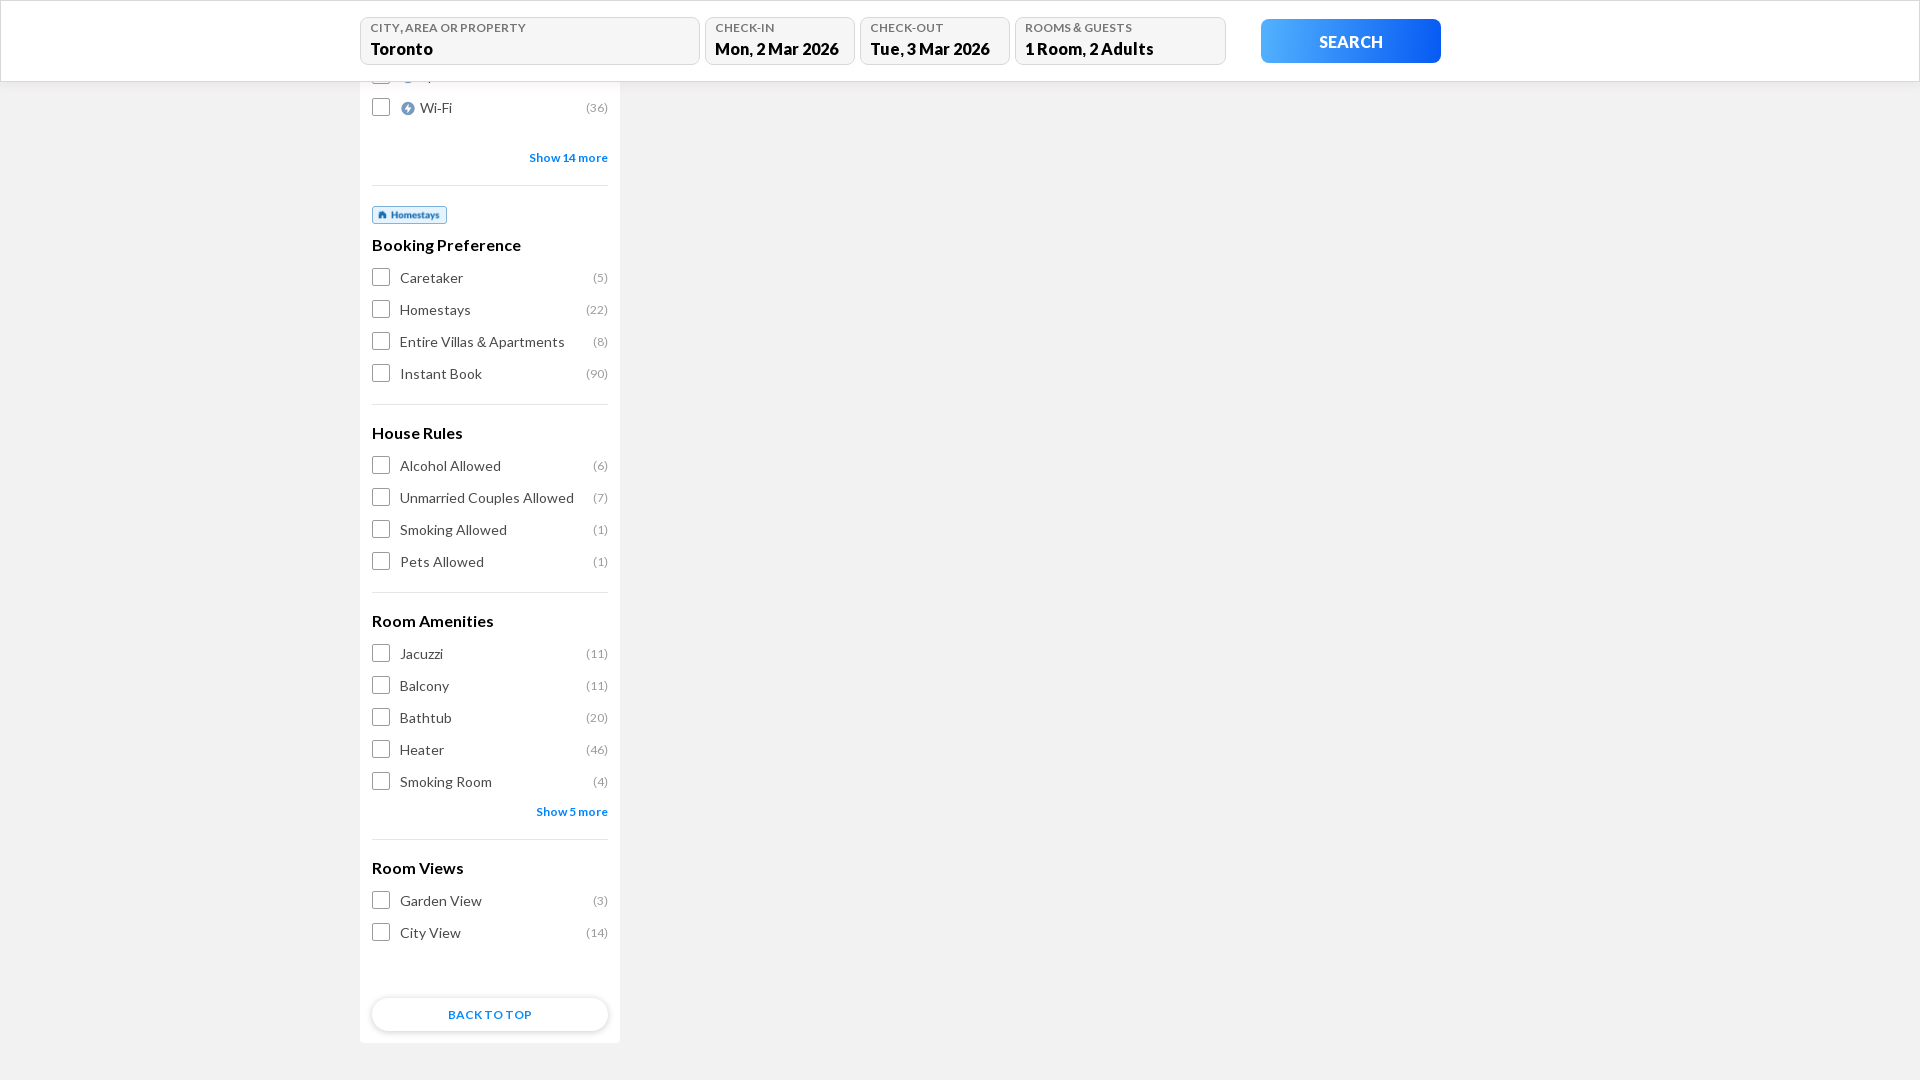

Hotel listings with schema.org/Hotel itemtype are now visible on page
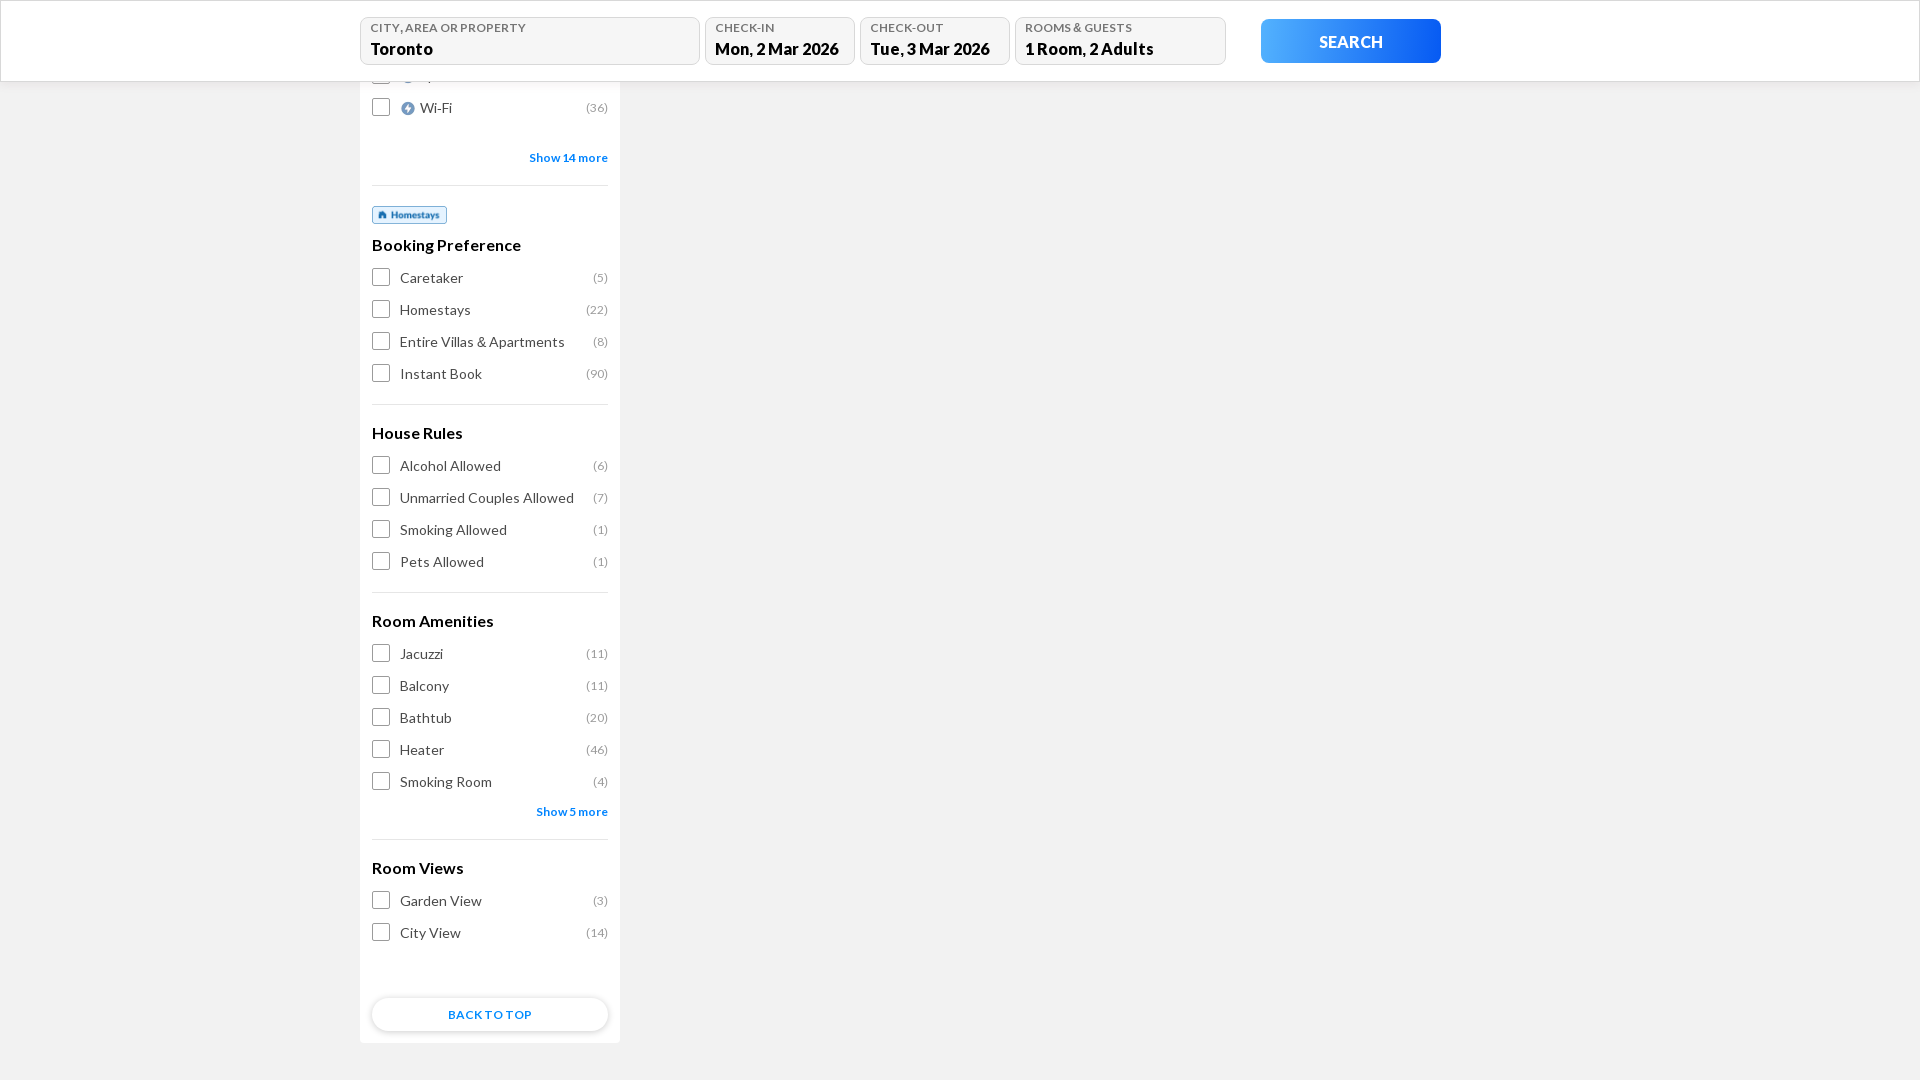

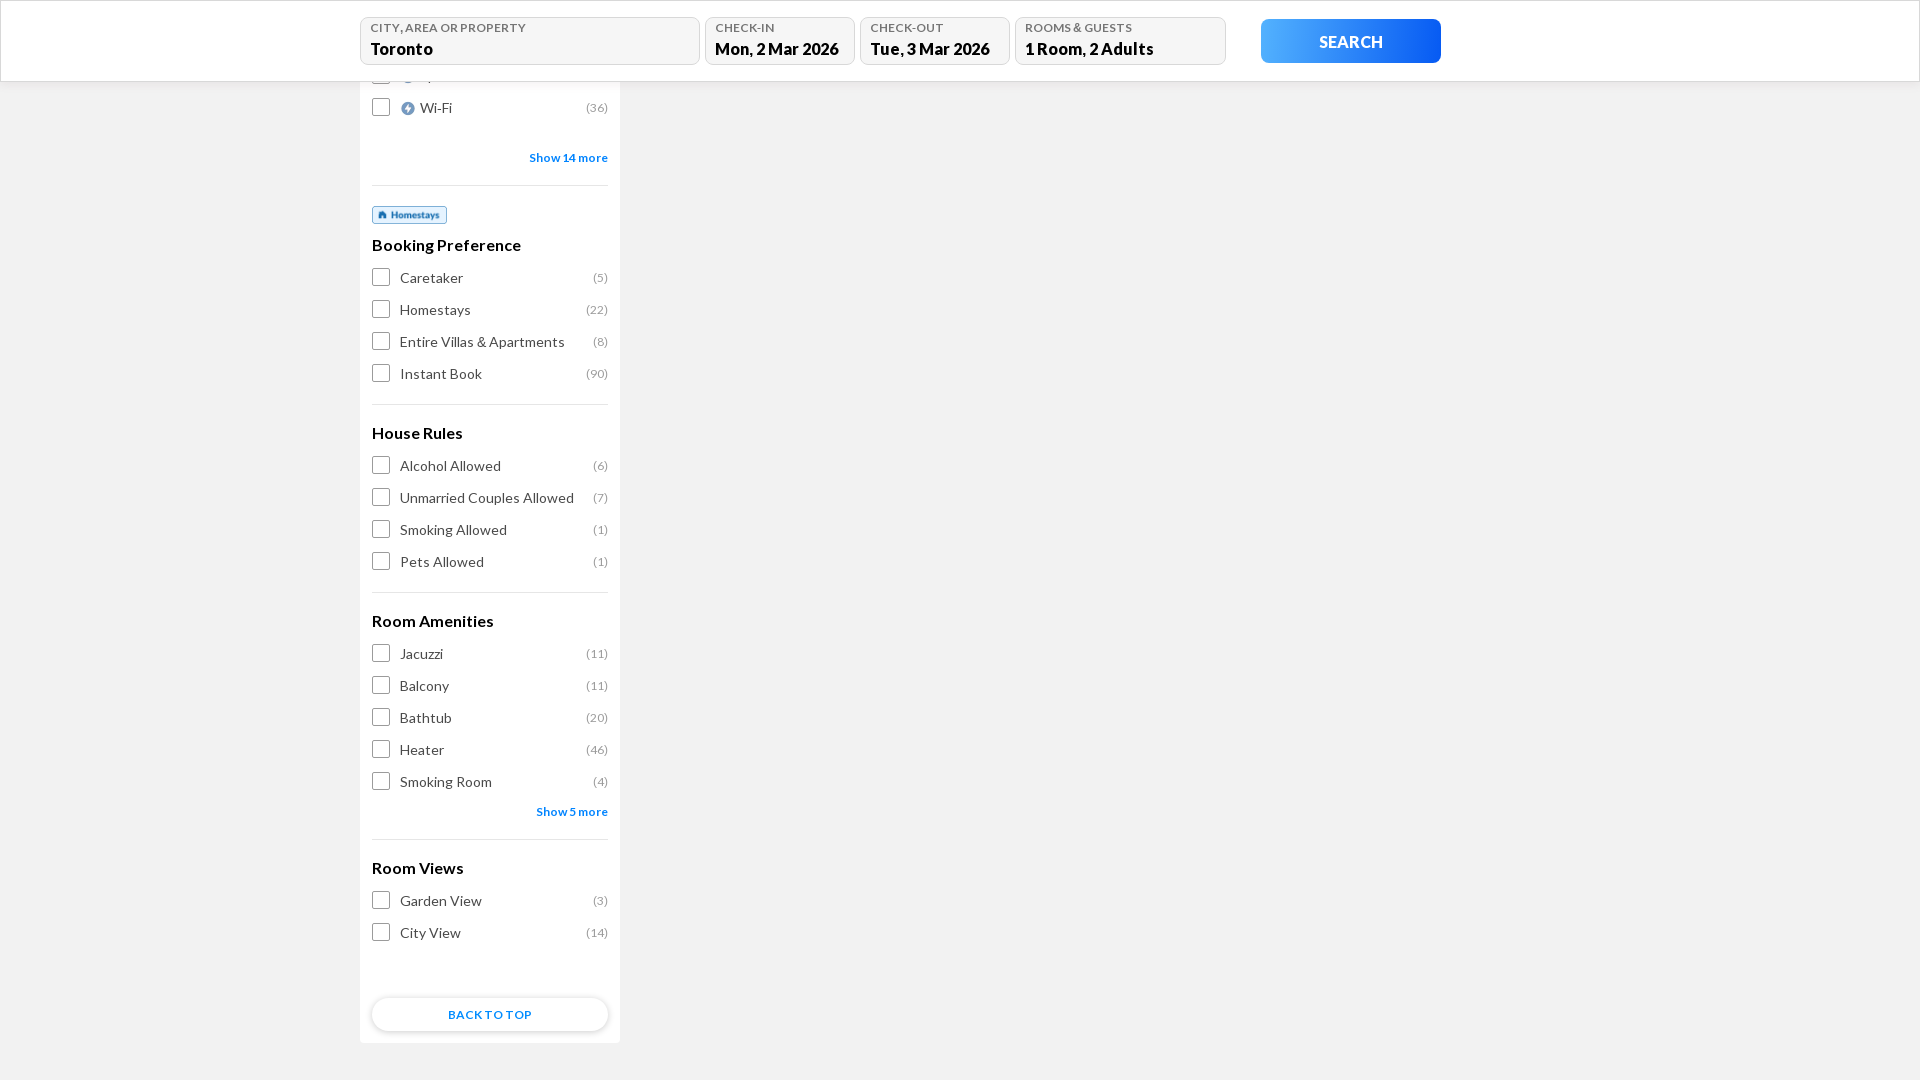